Tests infinite scroll functionality by scrolling down the page 10 times and then scrolling back up 10 times using JavaScript execution

Starting URL: https://practice.cydeo.com/infinite_scroll

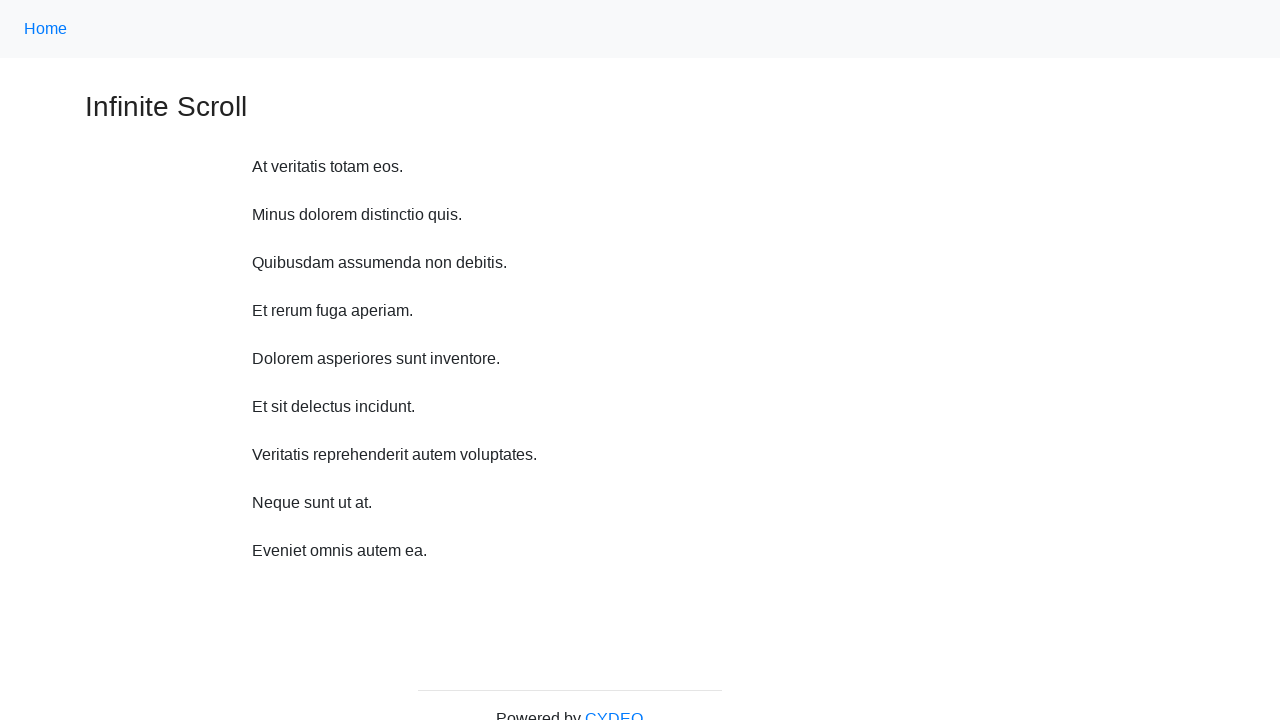

Waited 2 seconds before scrolling down
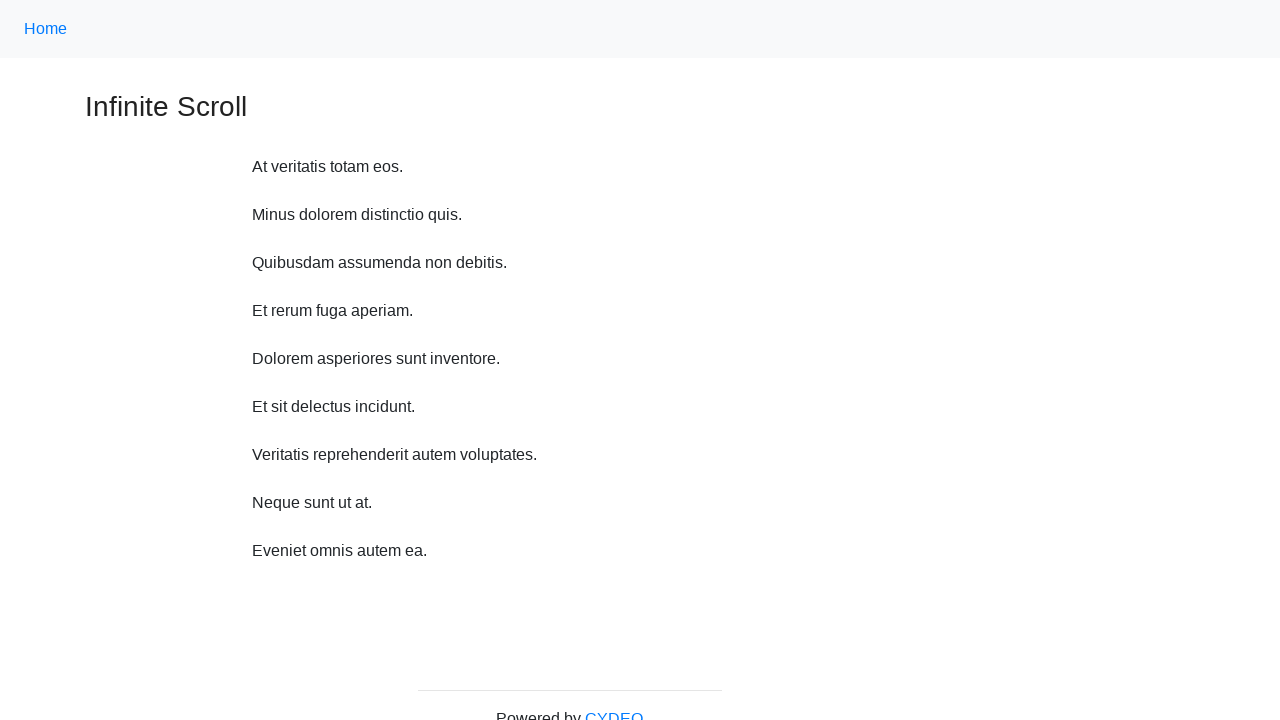

Scrolled down 750 pixels (iteration 1/10)
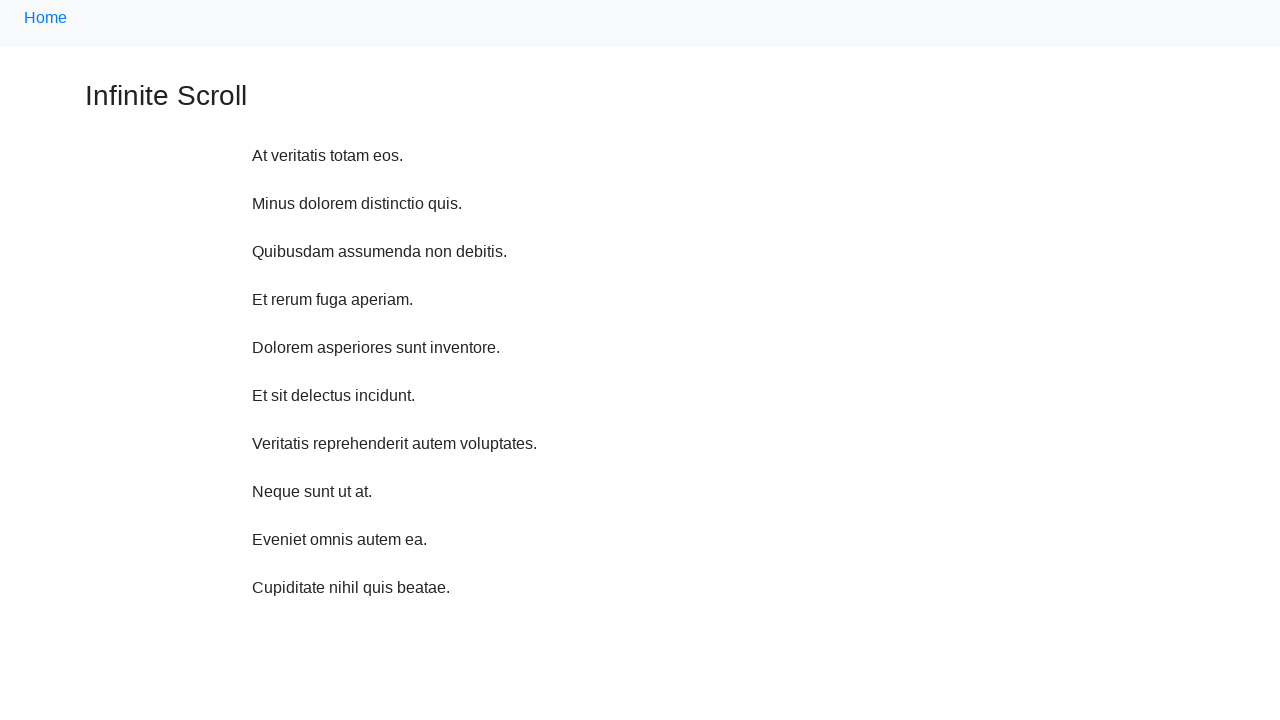

Waited 2 seconds before scrolling down
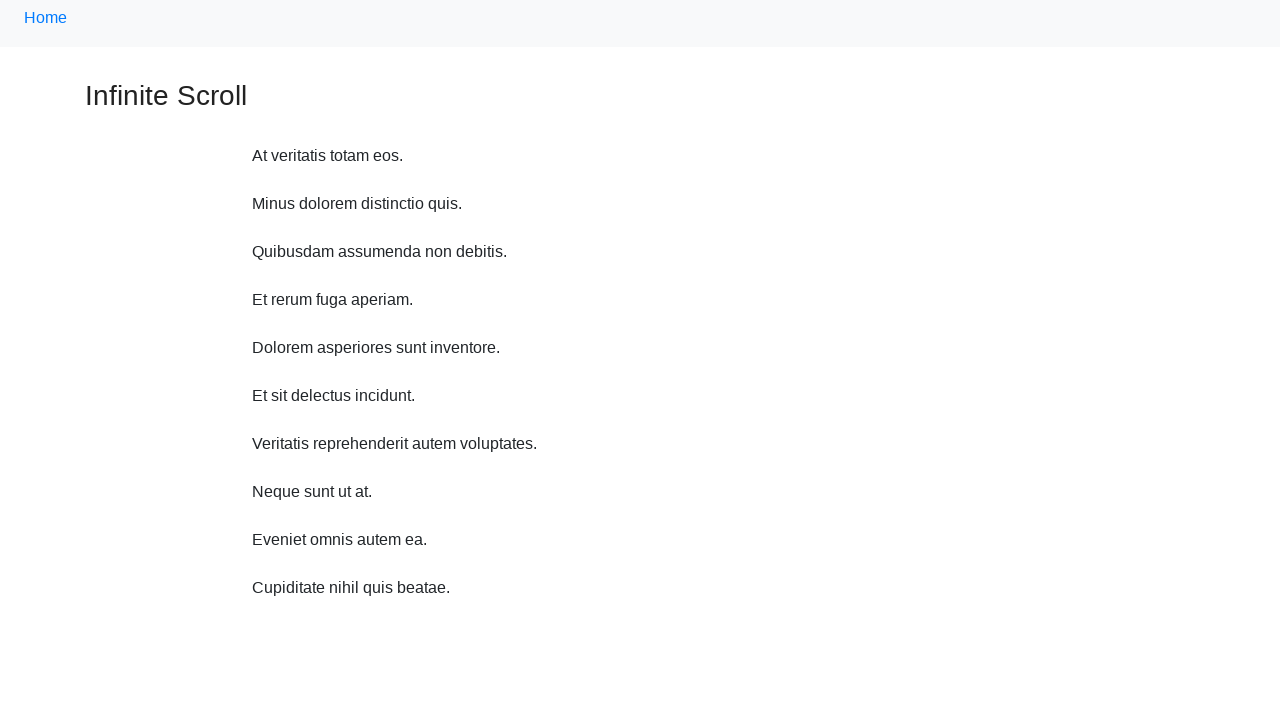

Scrolled down 750 pixels (iteration 2/10)
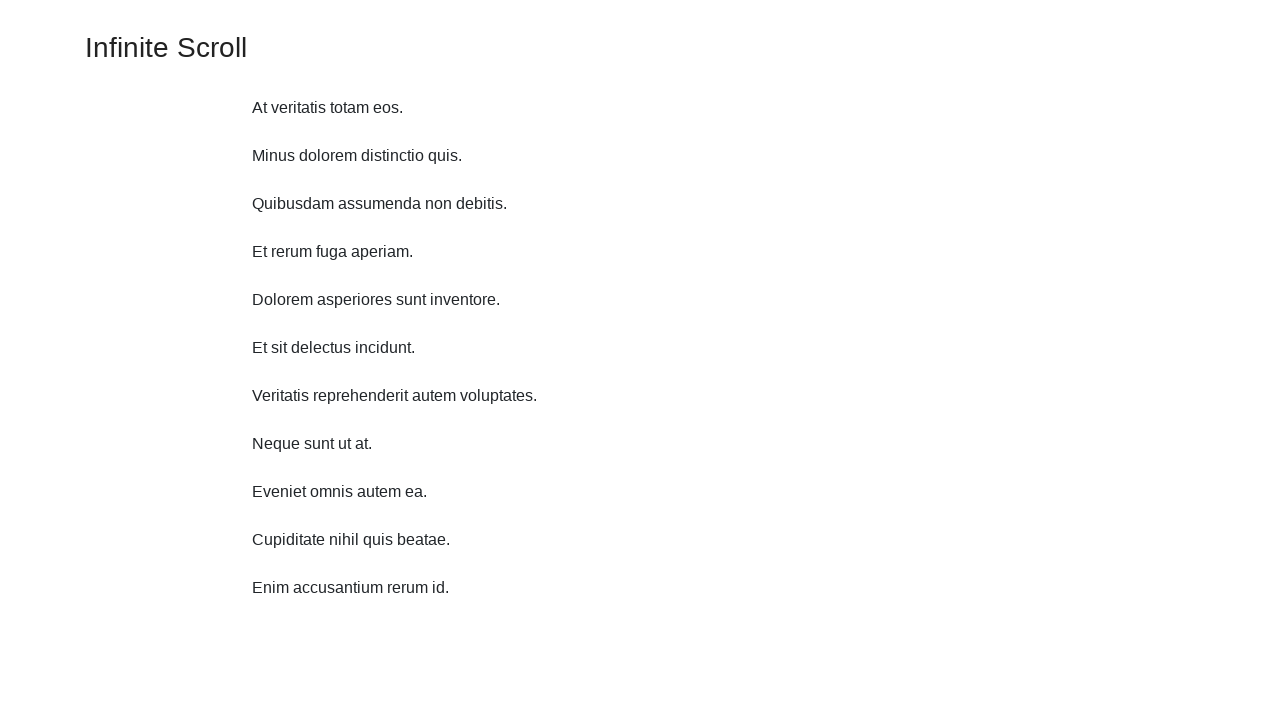

Waited 2 seconds before scrolling down
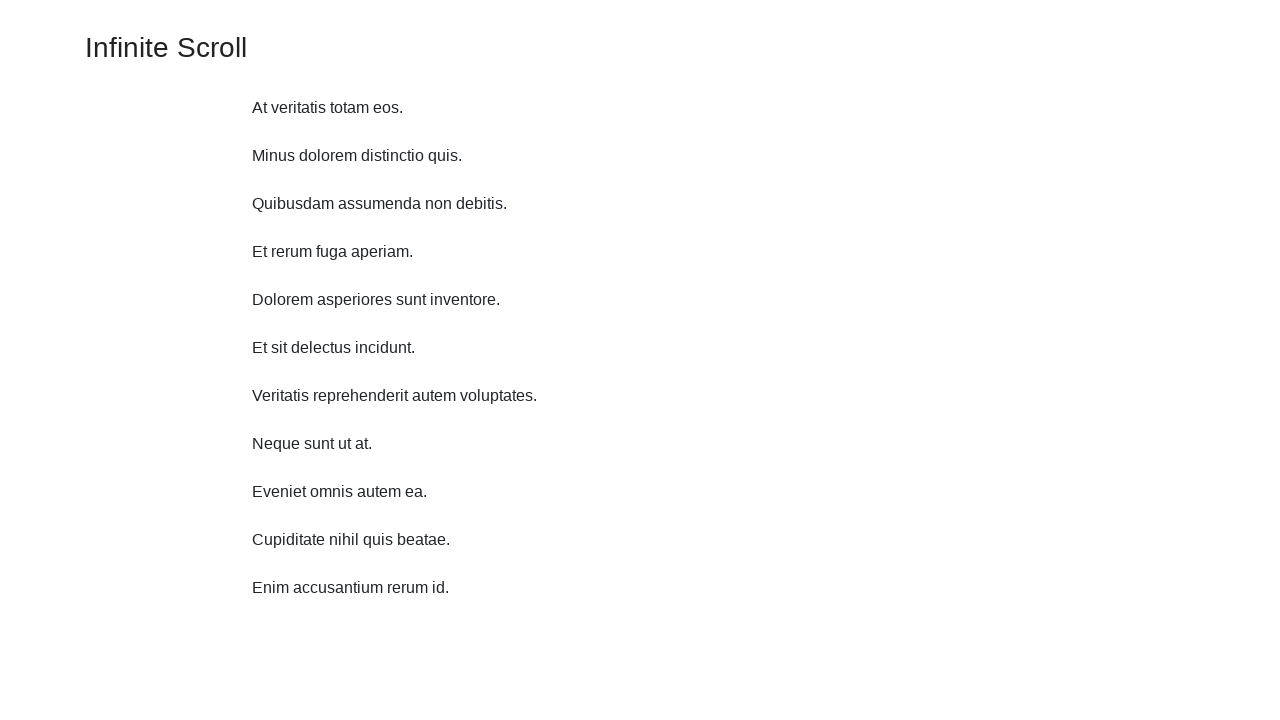

Scrolled down 750 pixels (iteration 3/10)
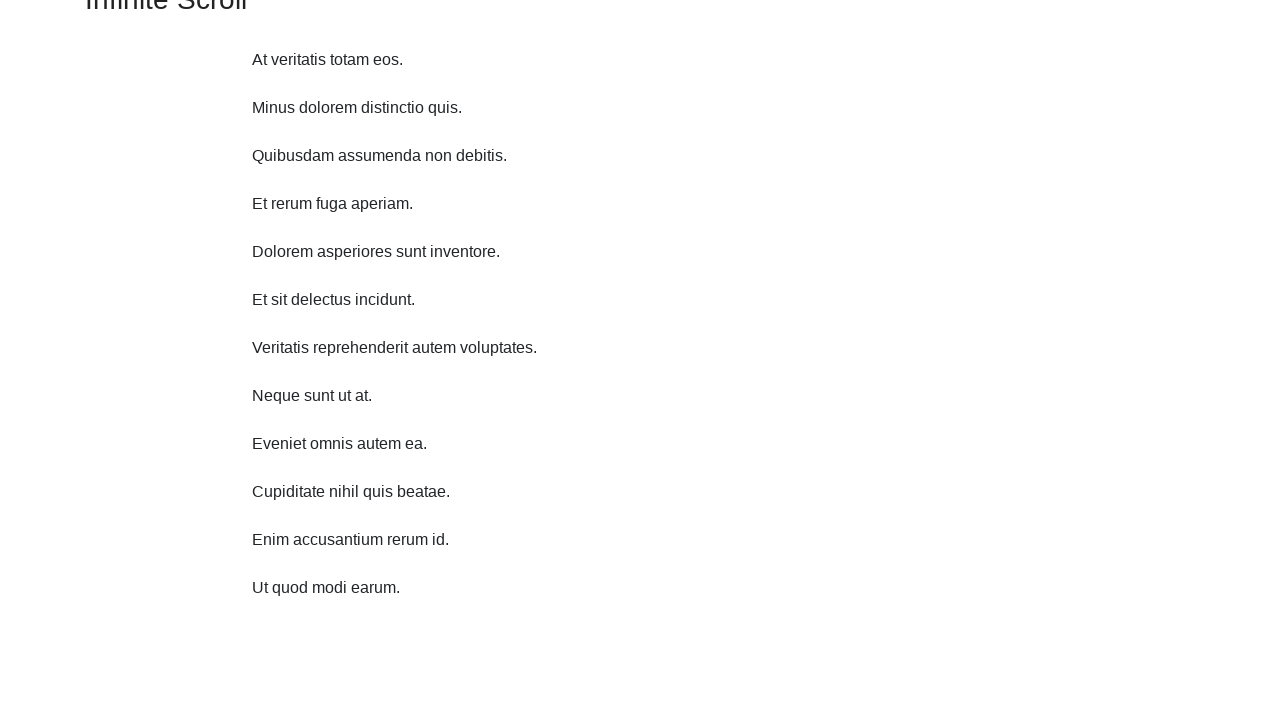

Waited 2 seconds before scrolling down
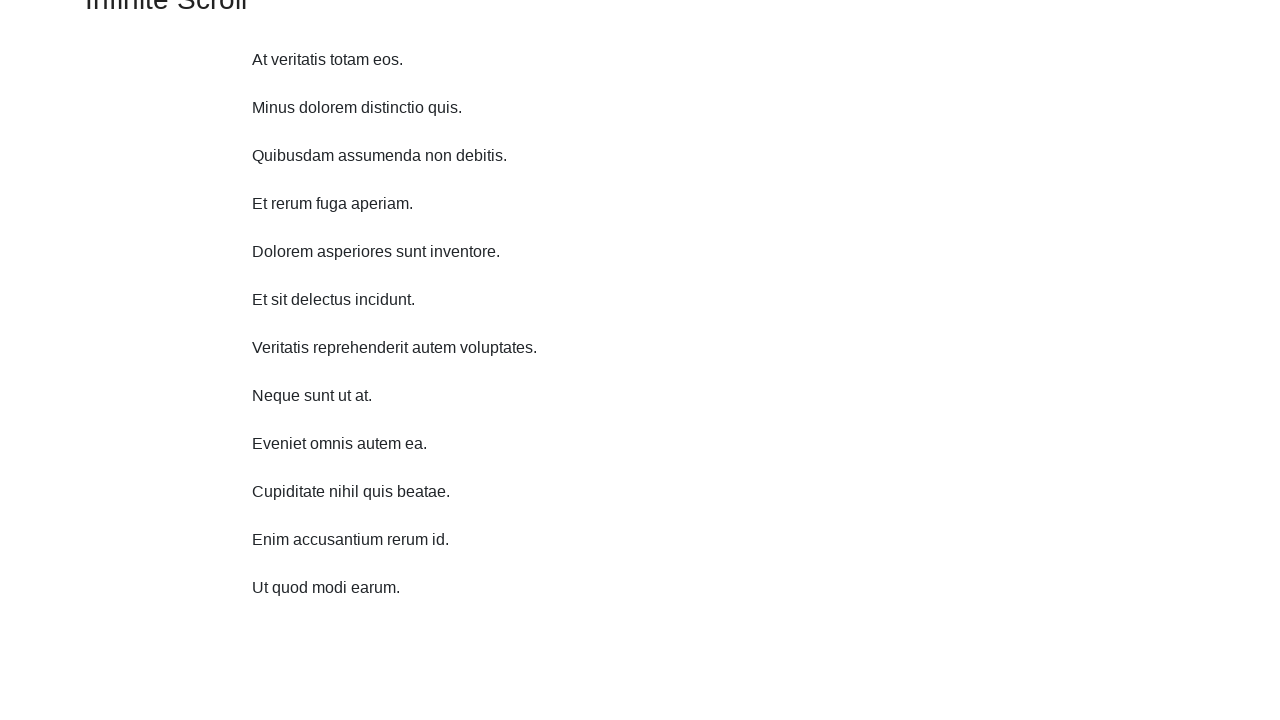

Scrolled down 750 pixels (iteration 4/10)
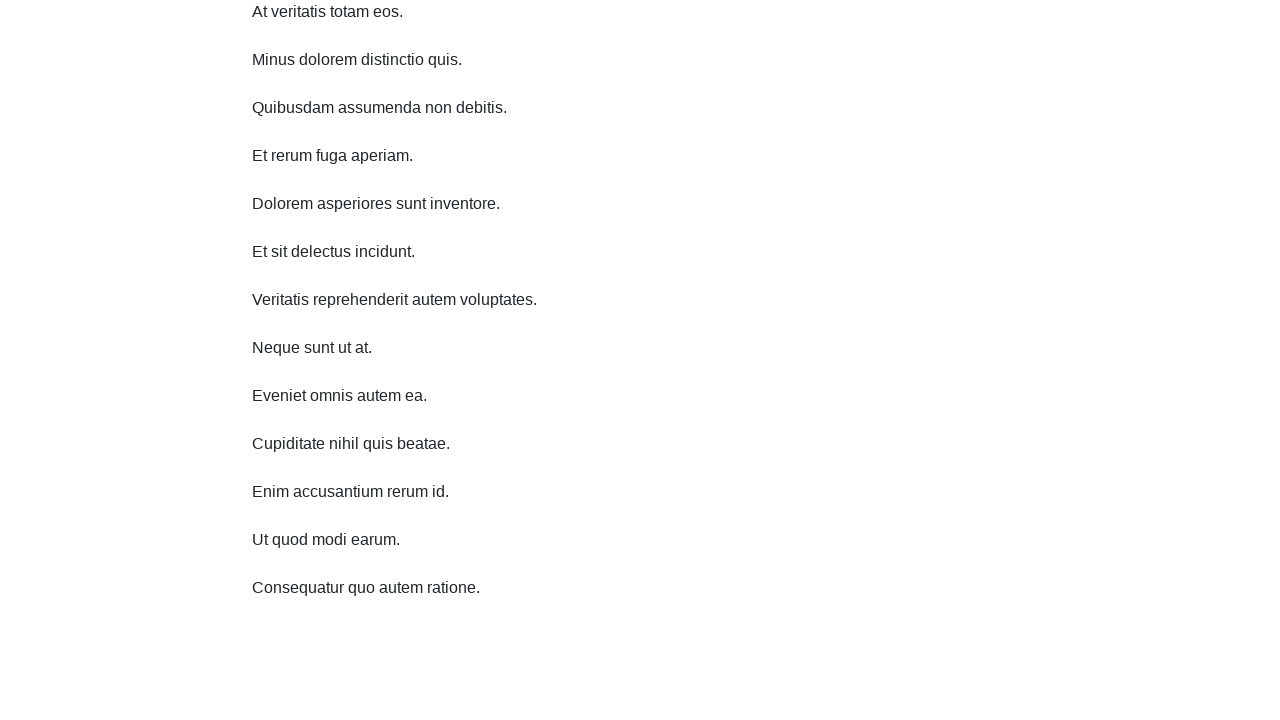

Waited 2 seconds before scrolling down
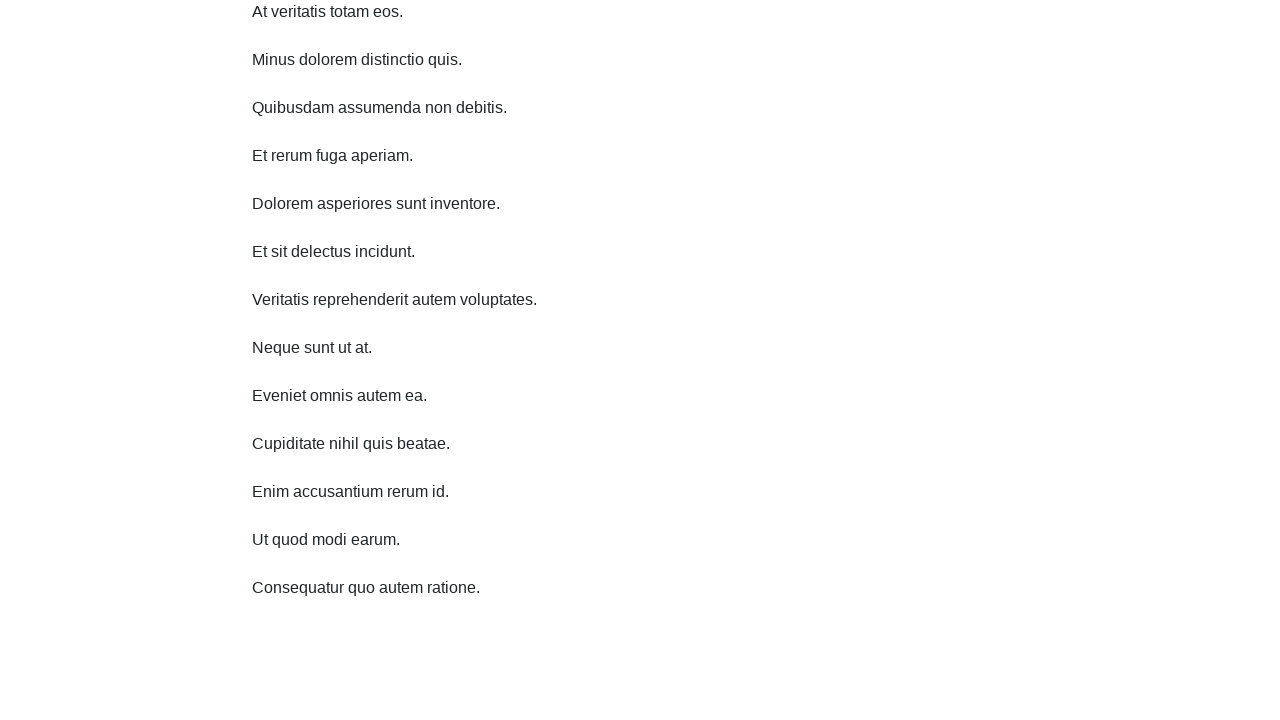

Scrolled down 750 pixels (iteration 5/10)
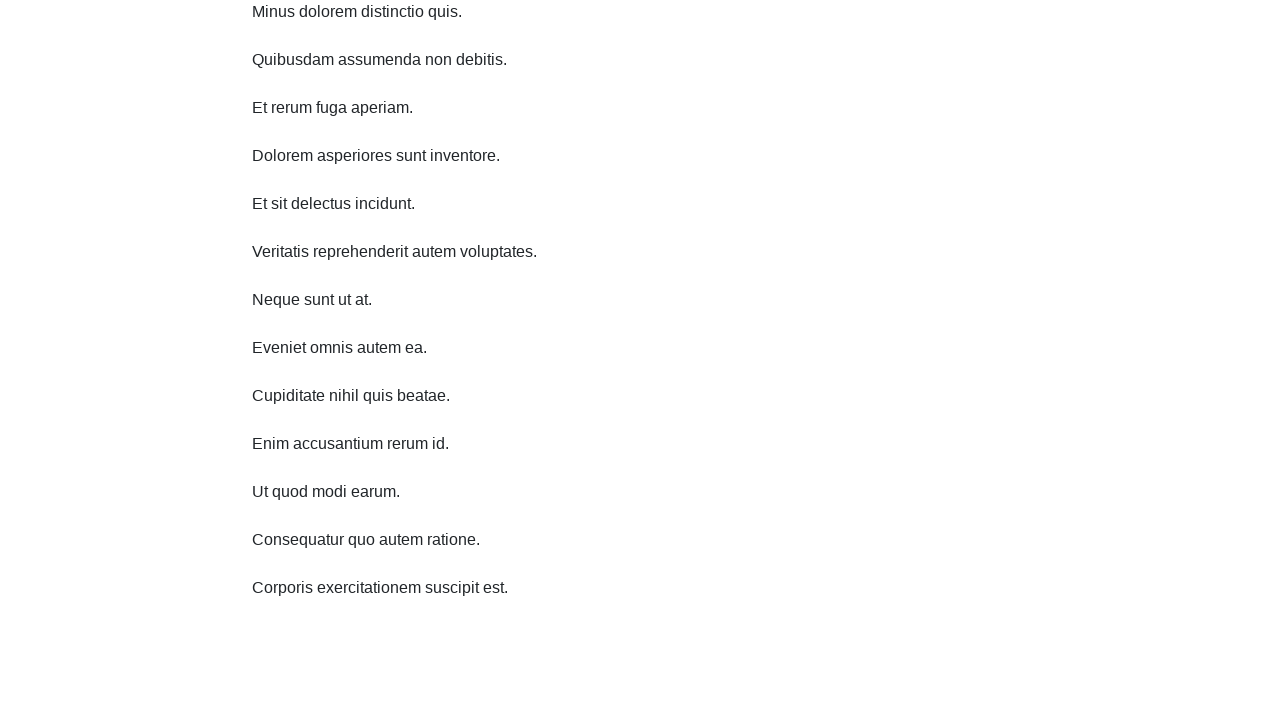

Waited 2 seconds before scrolling down
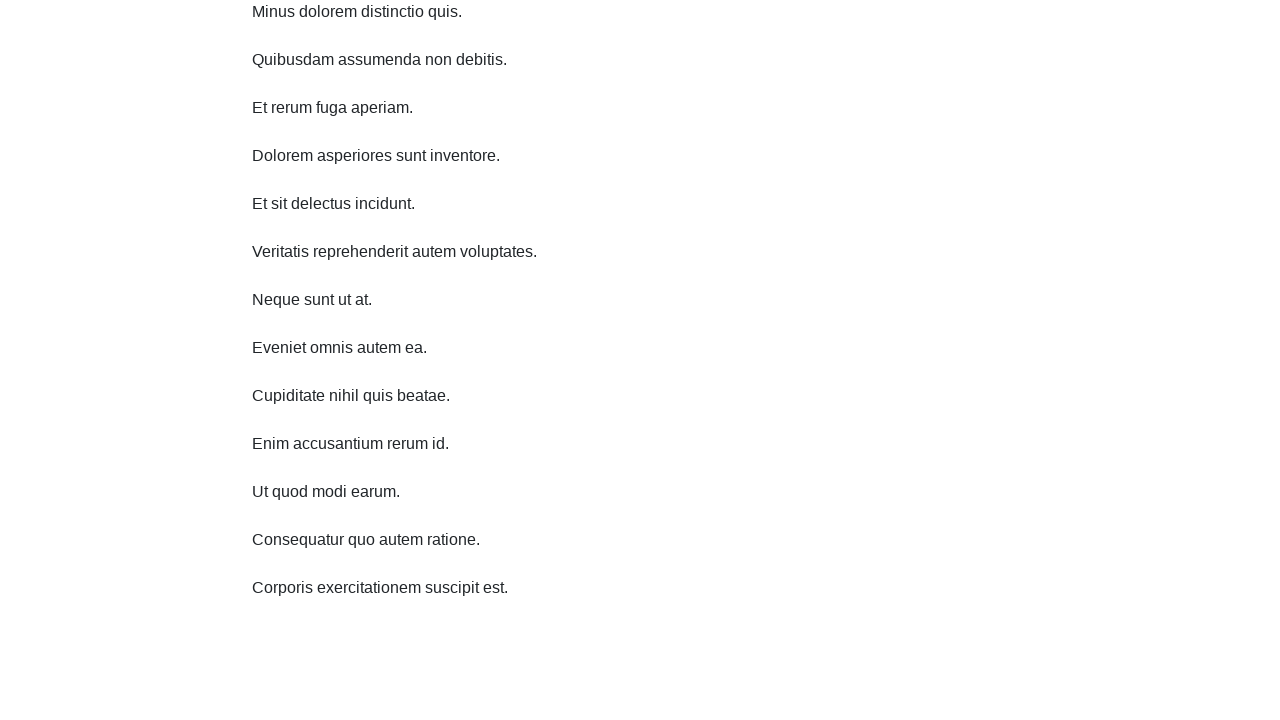

Scrolled down 750 pixels (iteration 6/10)
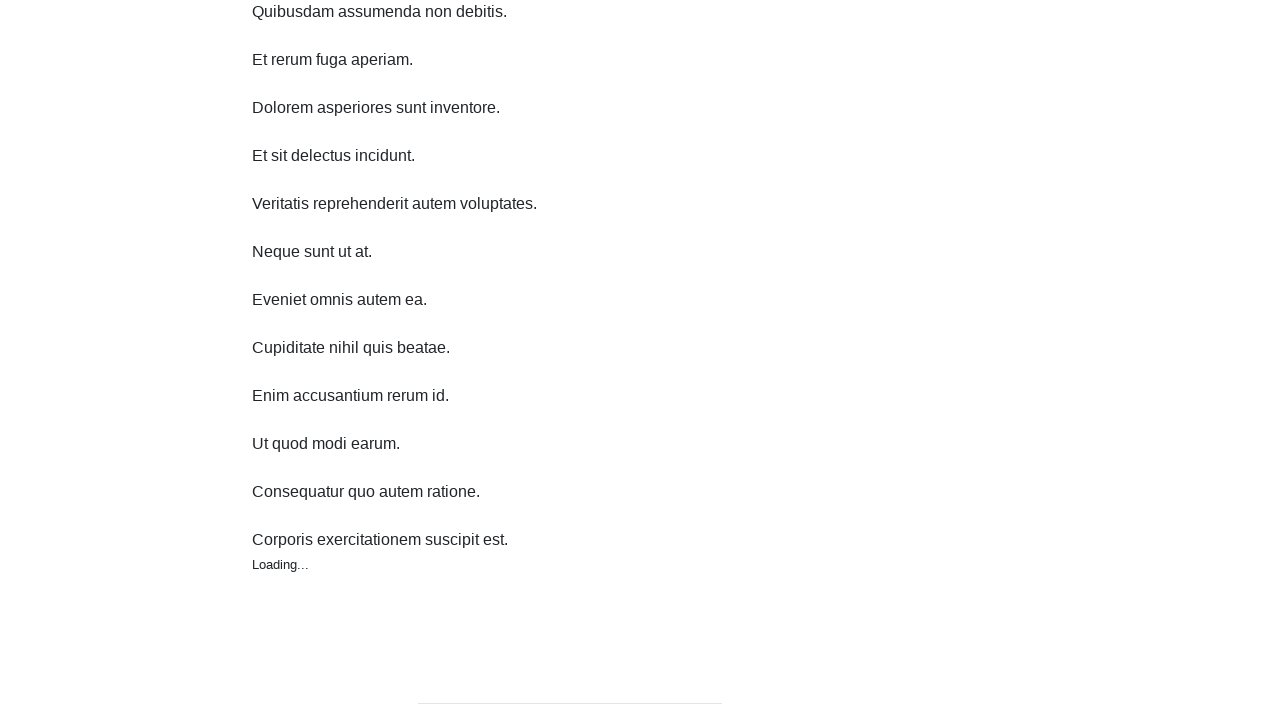

Waited 2 seconds before scrolling down
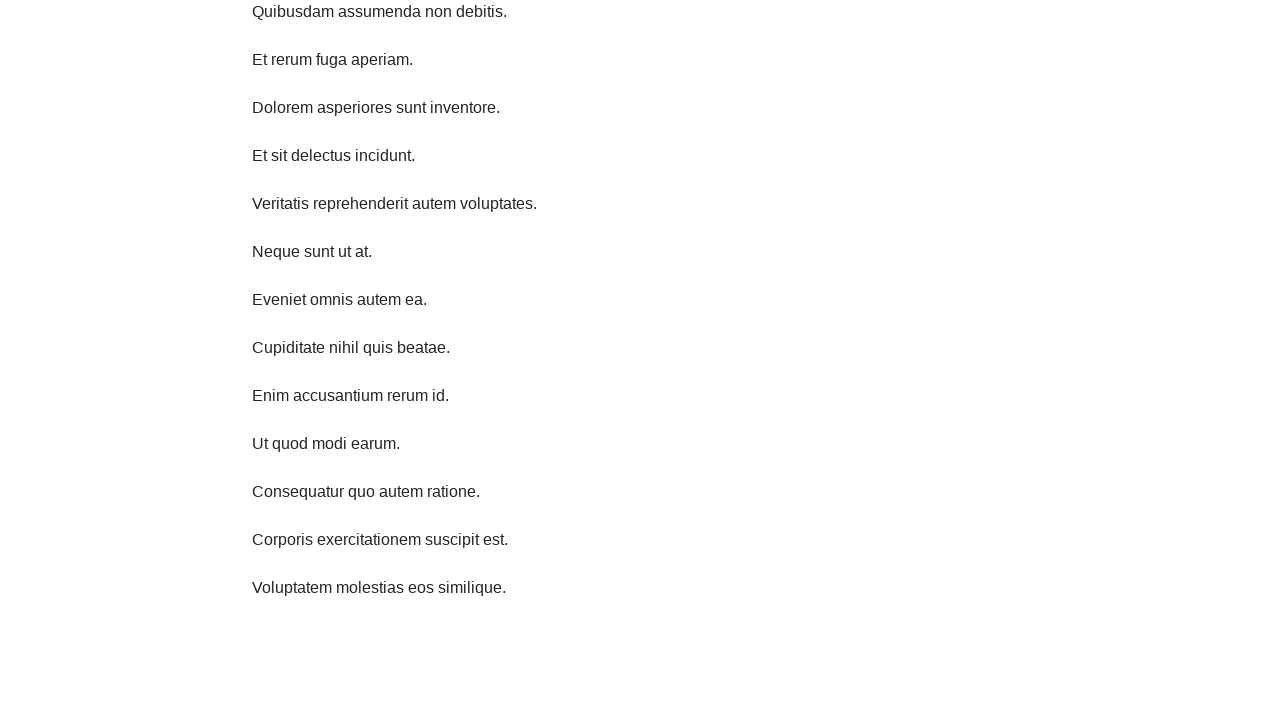

Scrolled down 750 pixels (iteration 7/10)
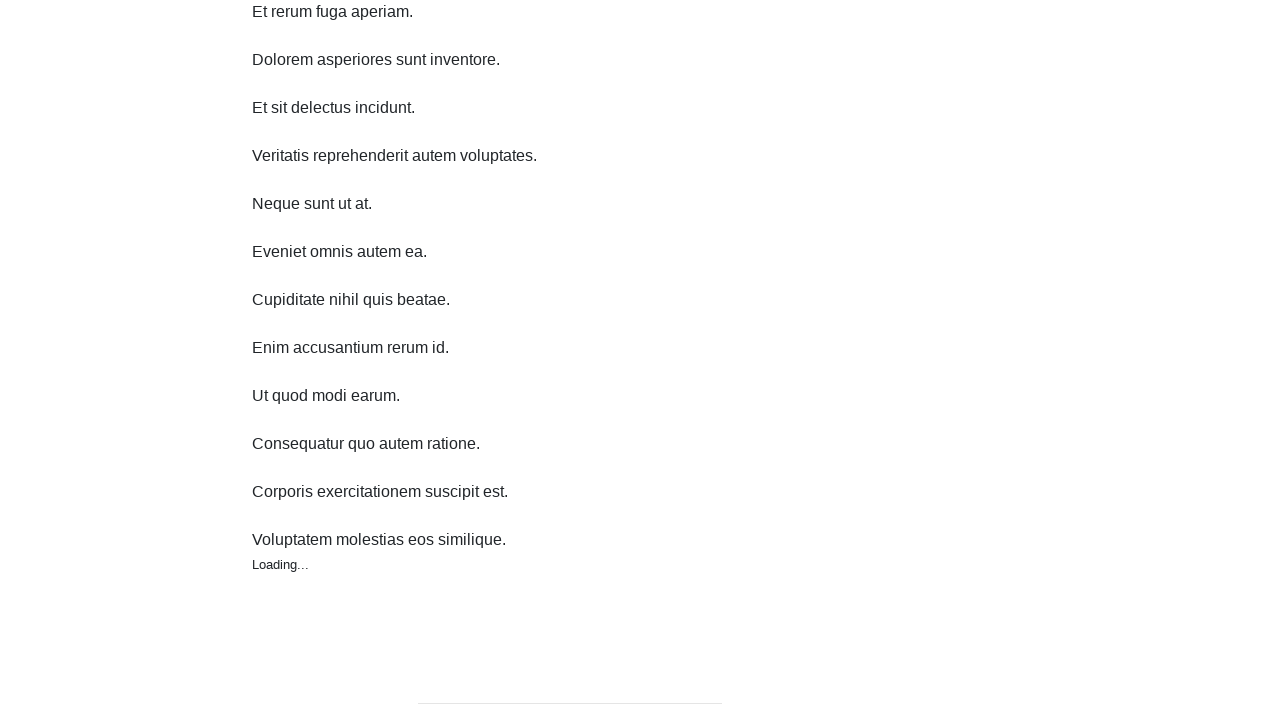

Waited 2 seconds before scrolling down
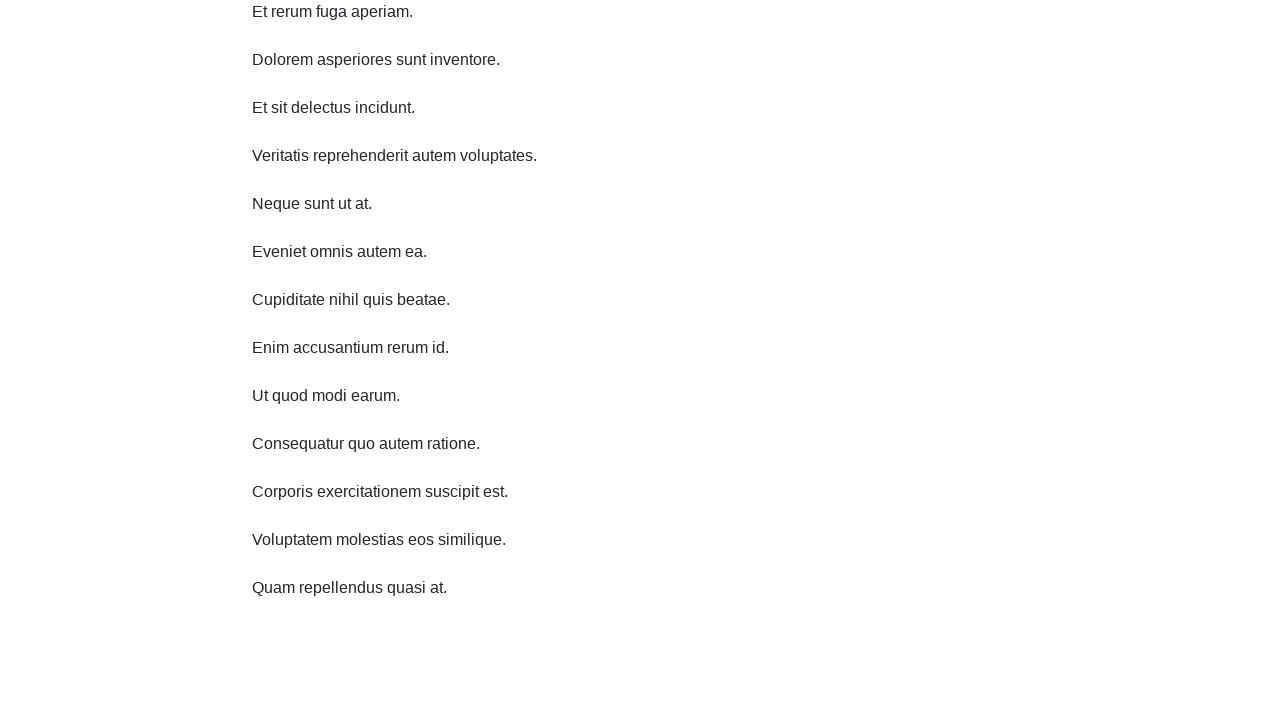

Scrolled down 750 pixels (iteration 8/10)
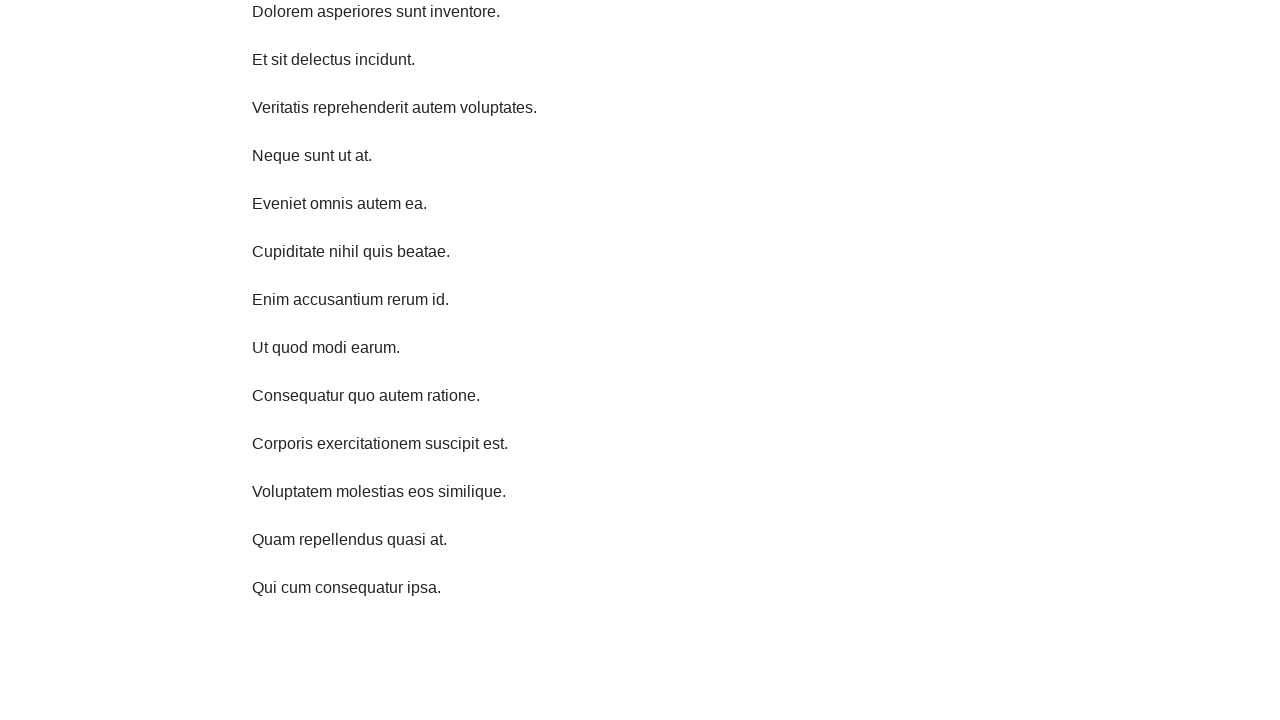

Waited 2 seconds before scrolling down
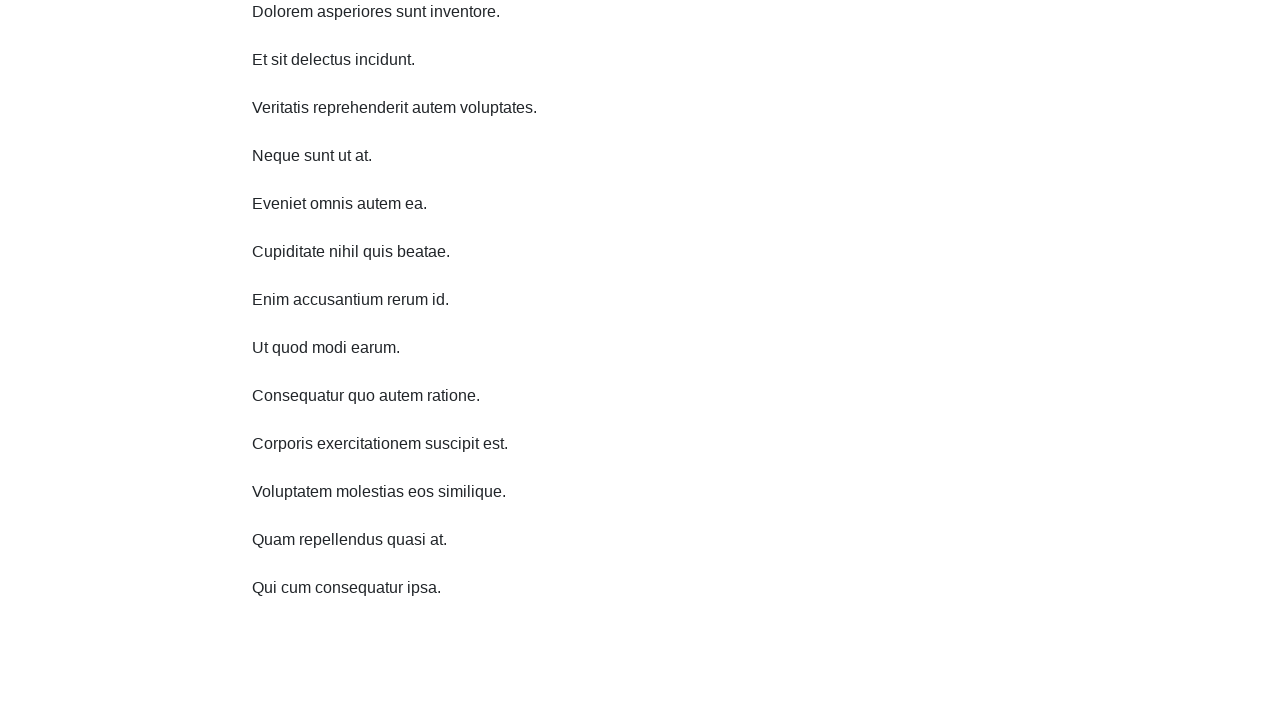

Scrolled down 750 pixels (iteration 9/10)
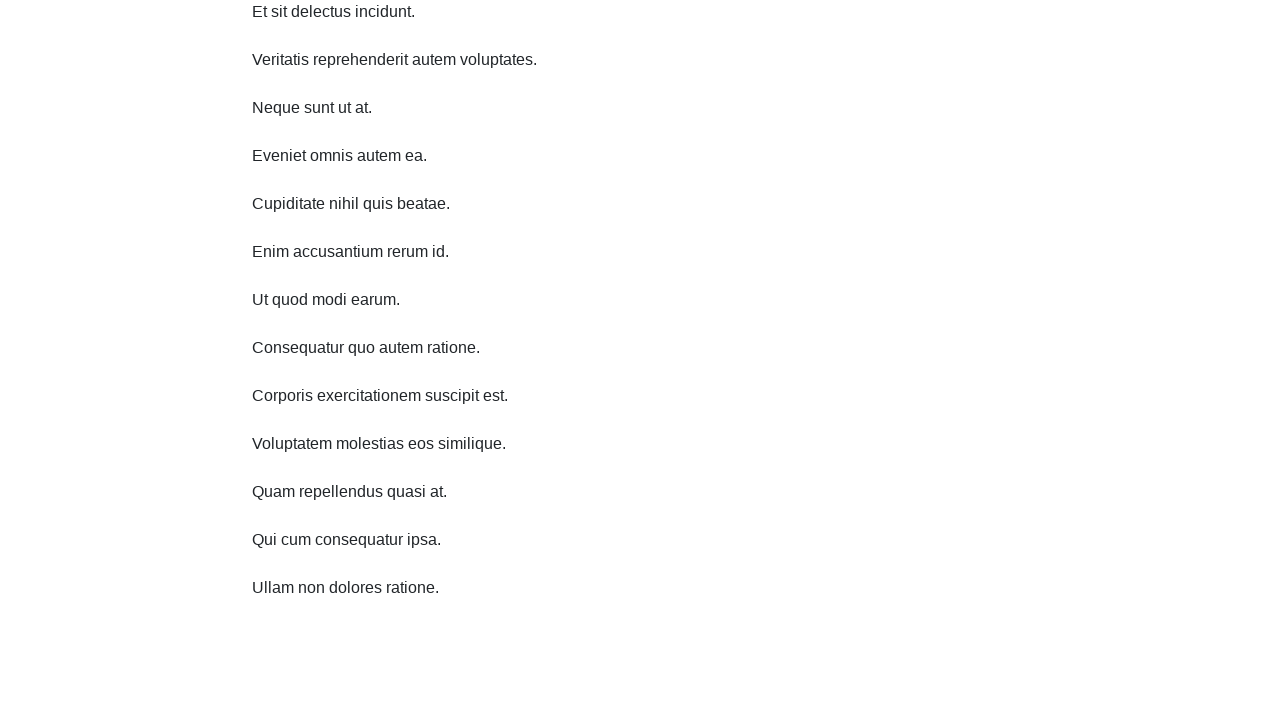

Waited 2 seconds before scrolling down
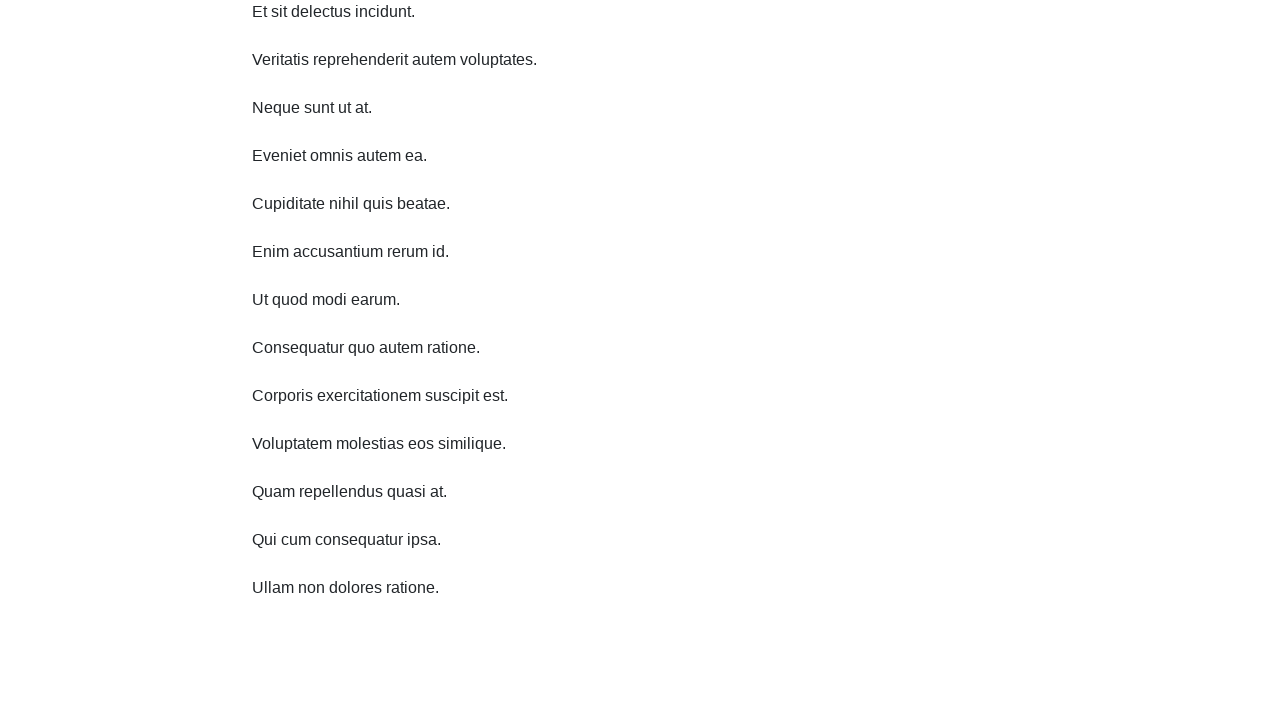

Scrolled down 750 pixels (iteration 10/10)
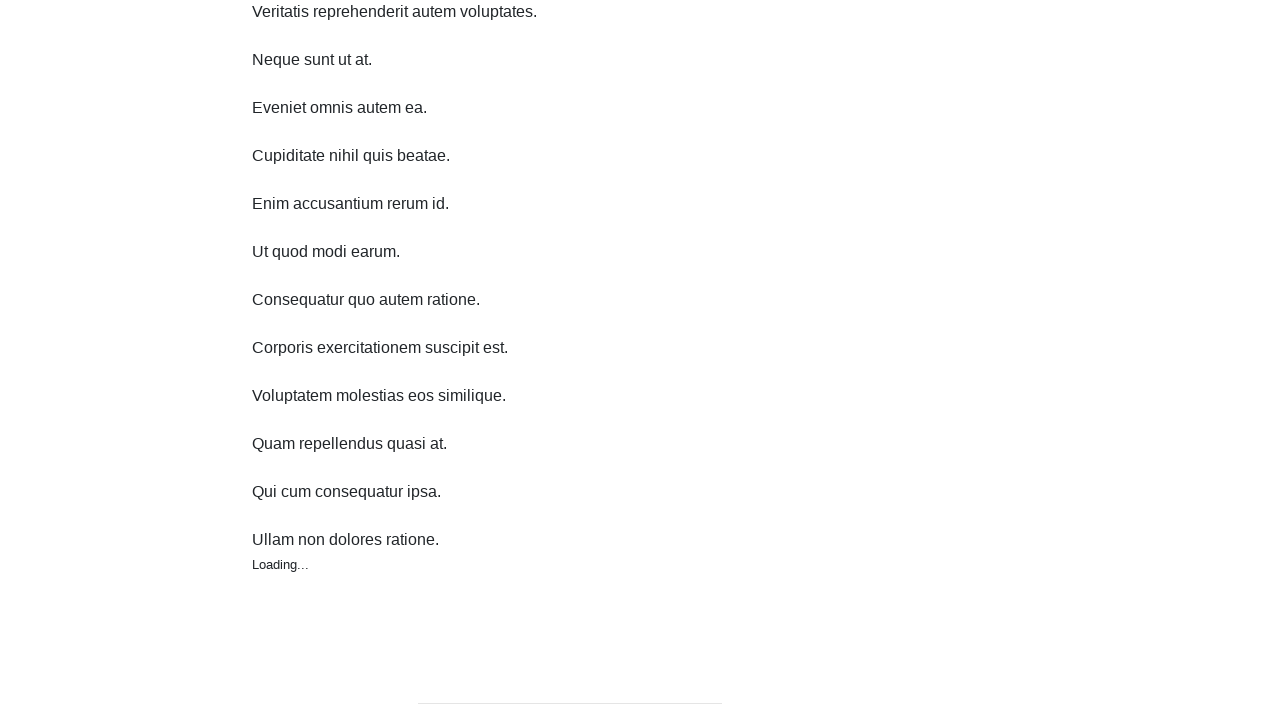

Waited 2 seconds before scrolling up
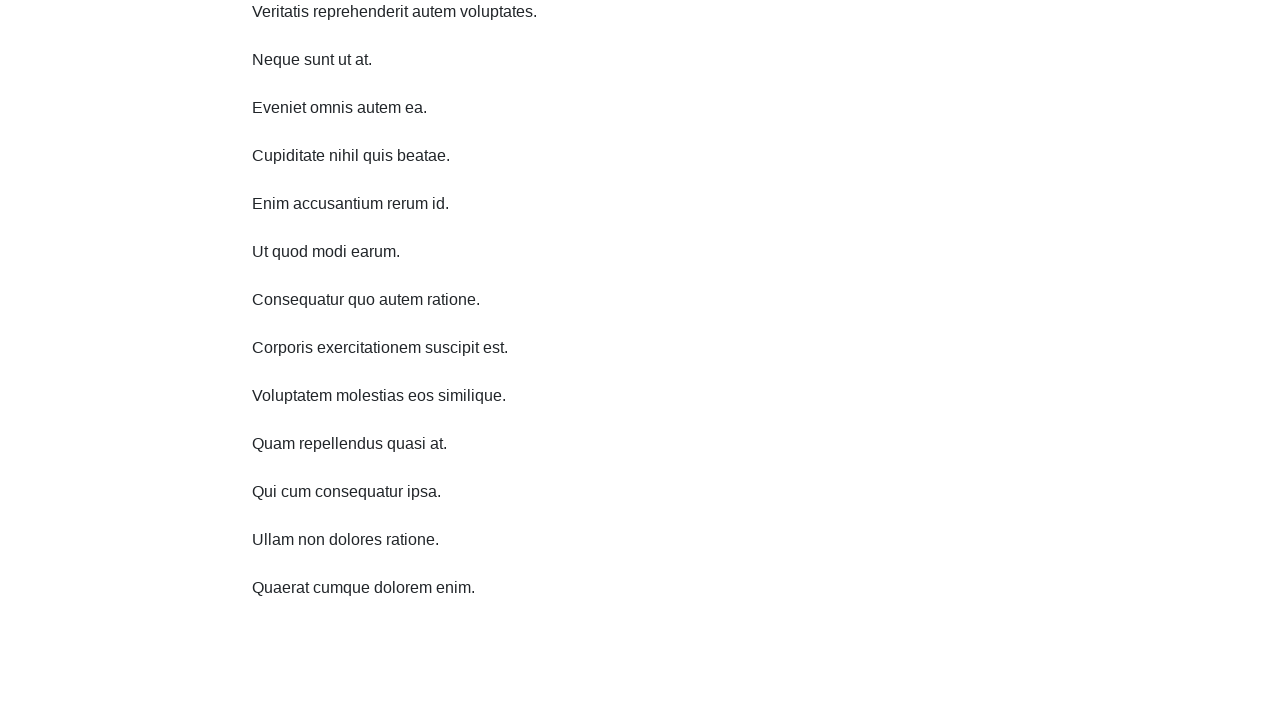

Scrolled up 750 pixels (iteration 1/10)
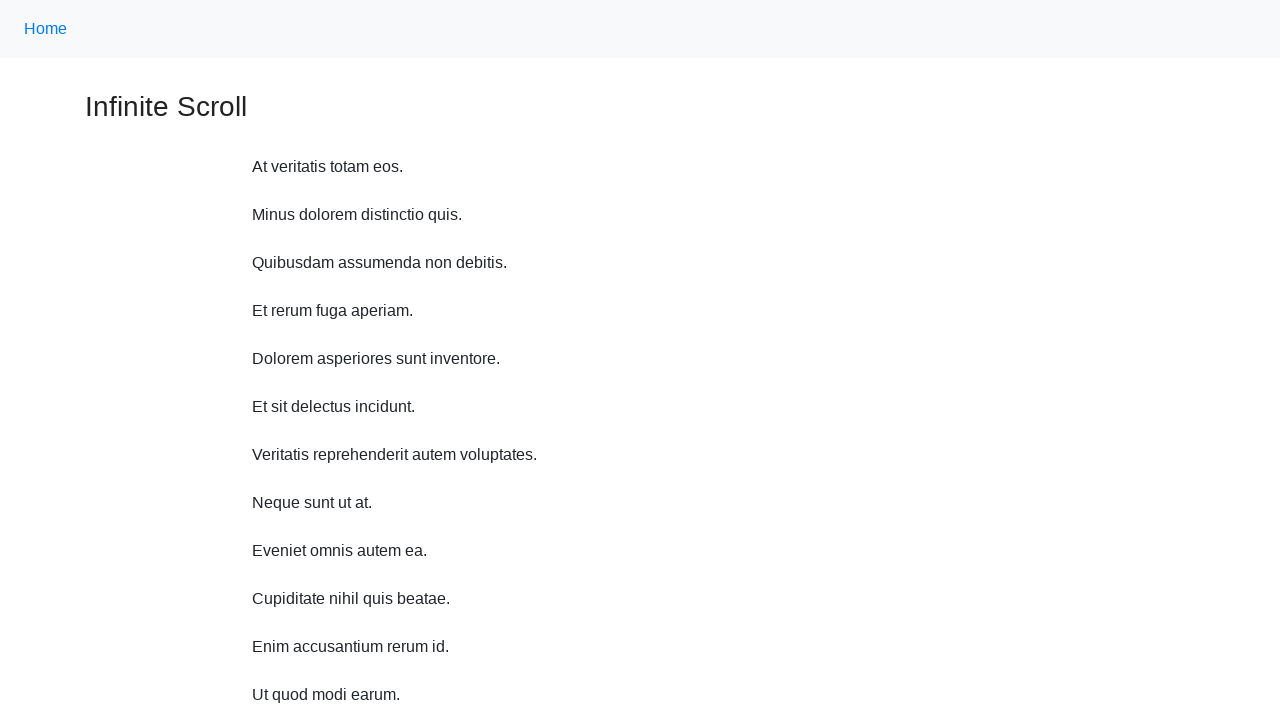

Waited 2 seconds before scrolling up
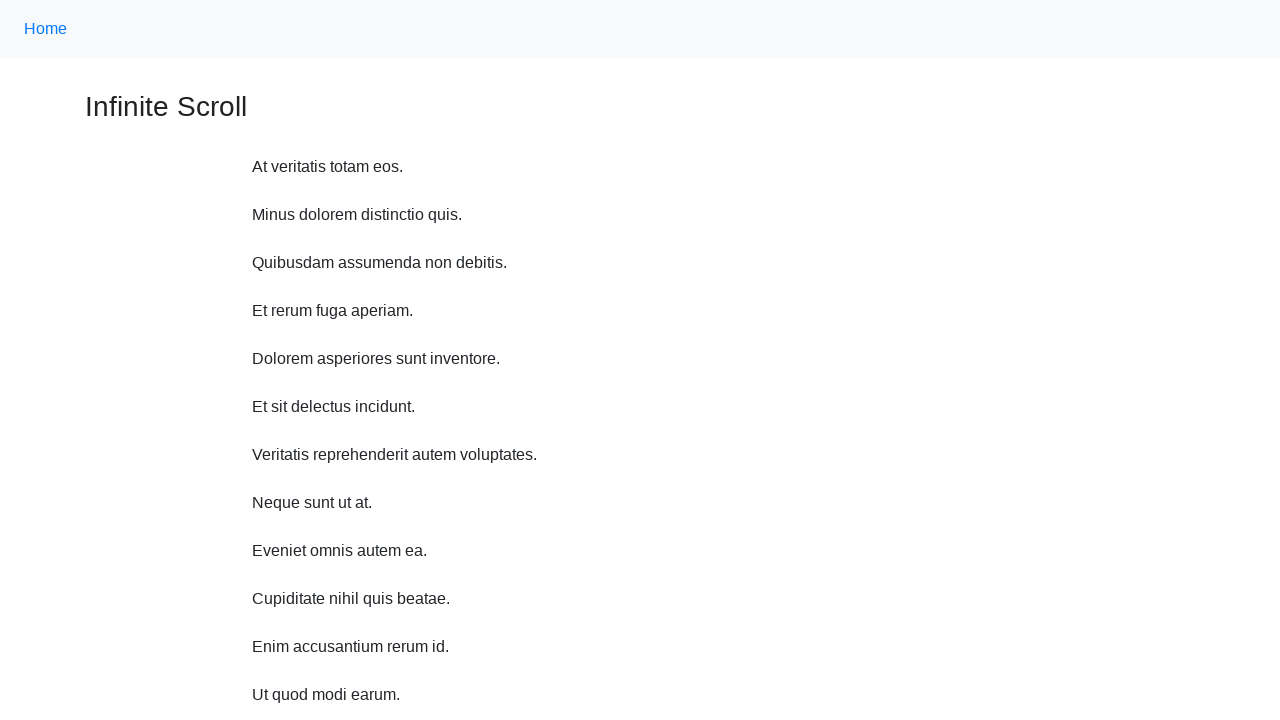

Scrolled up 750 pixels (iteration 2/10)
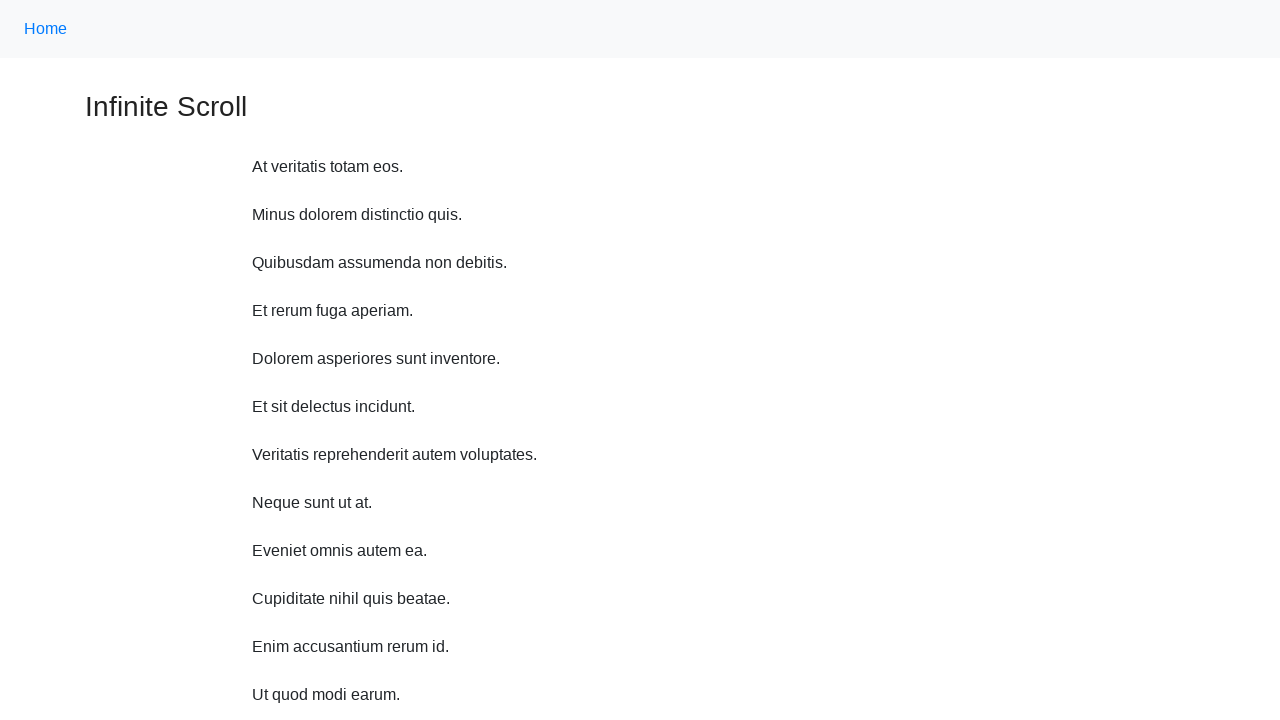

Waited 2 seconds before scrolling up
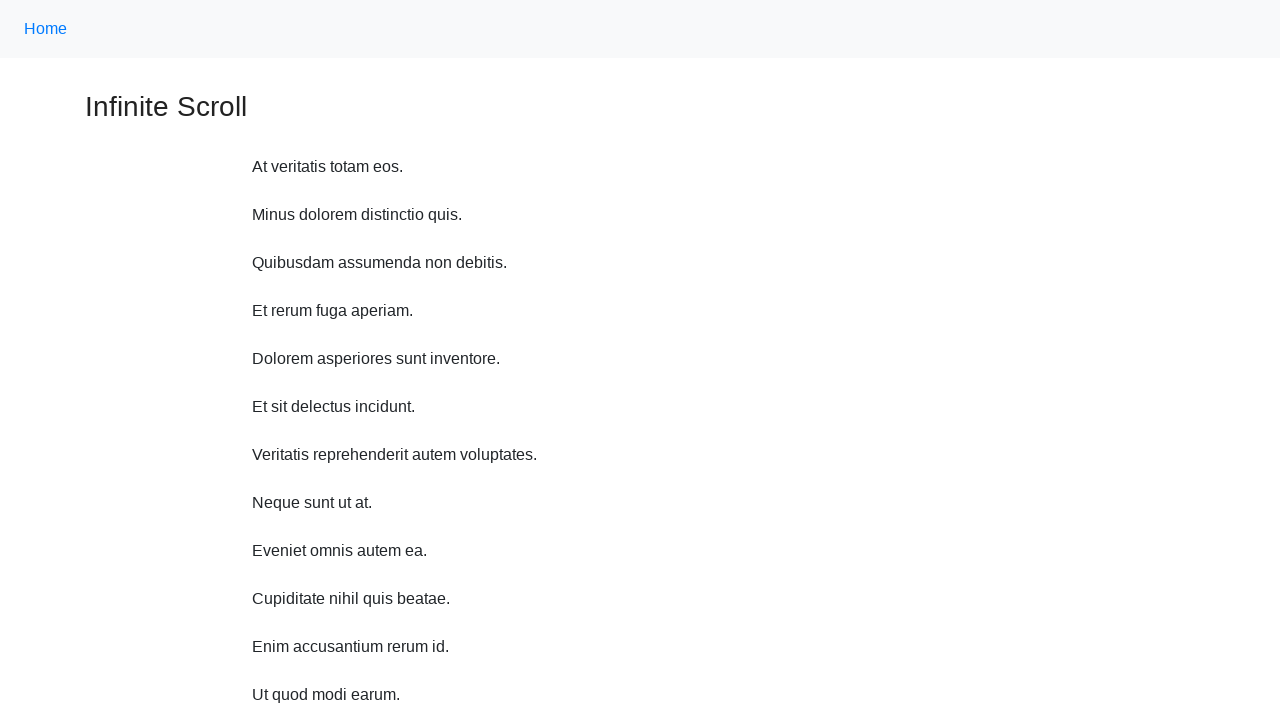

Scrolled up 750 pixels (iteration 3/10)
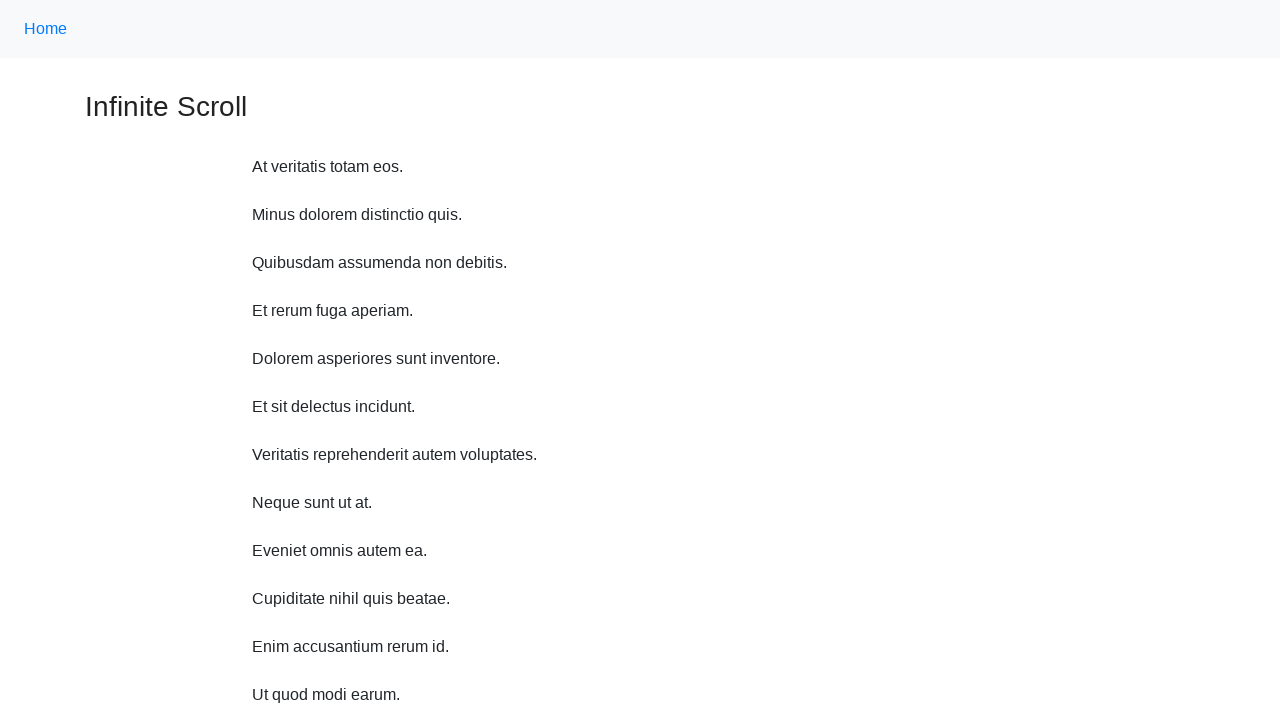

Waited 2 seconds before scrolling up
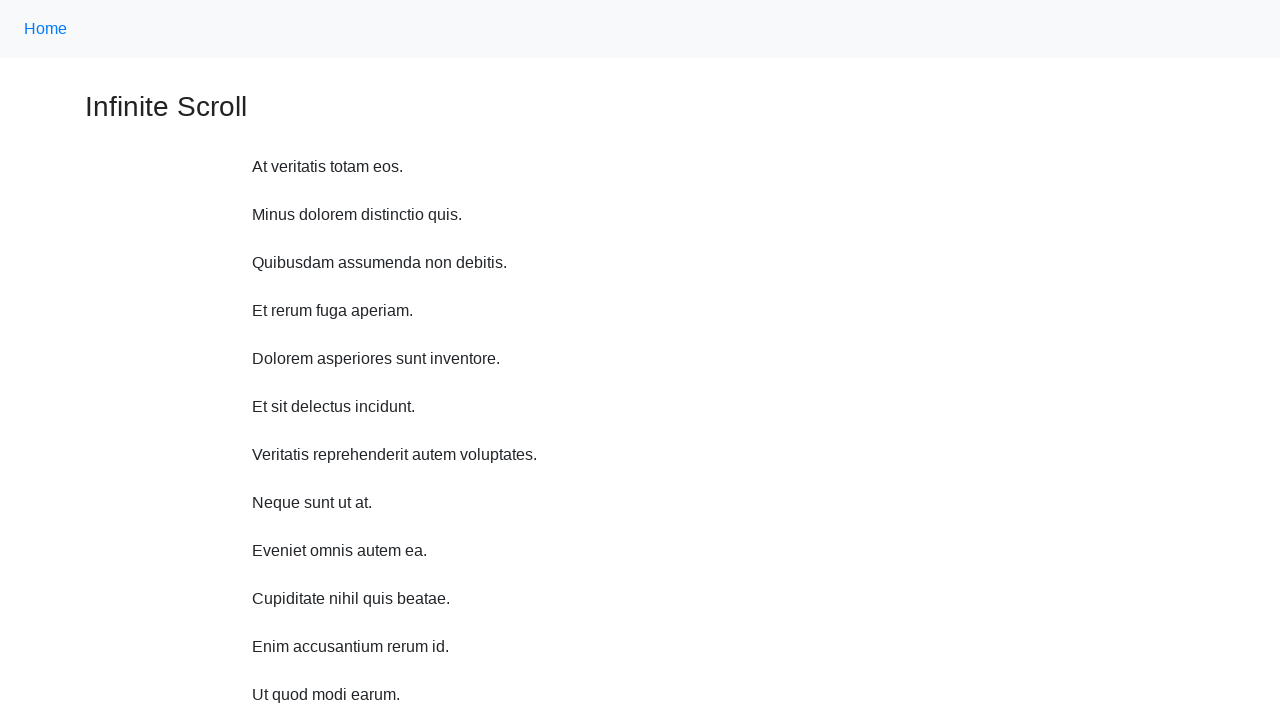

Scrolled up 750 pixels (iteration 4/10)
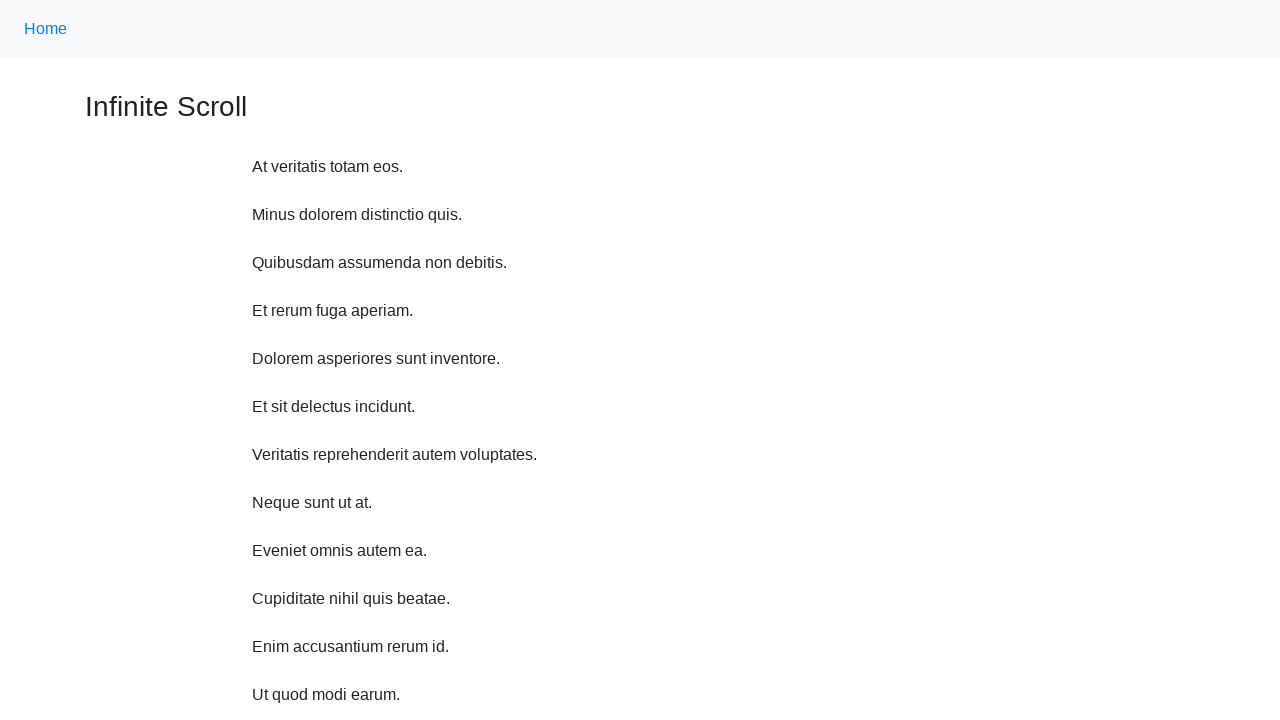

Waited 2 seconds before scrolling up
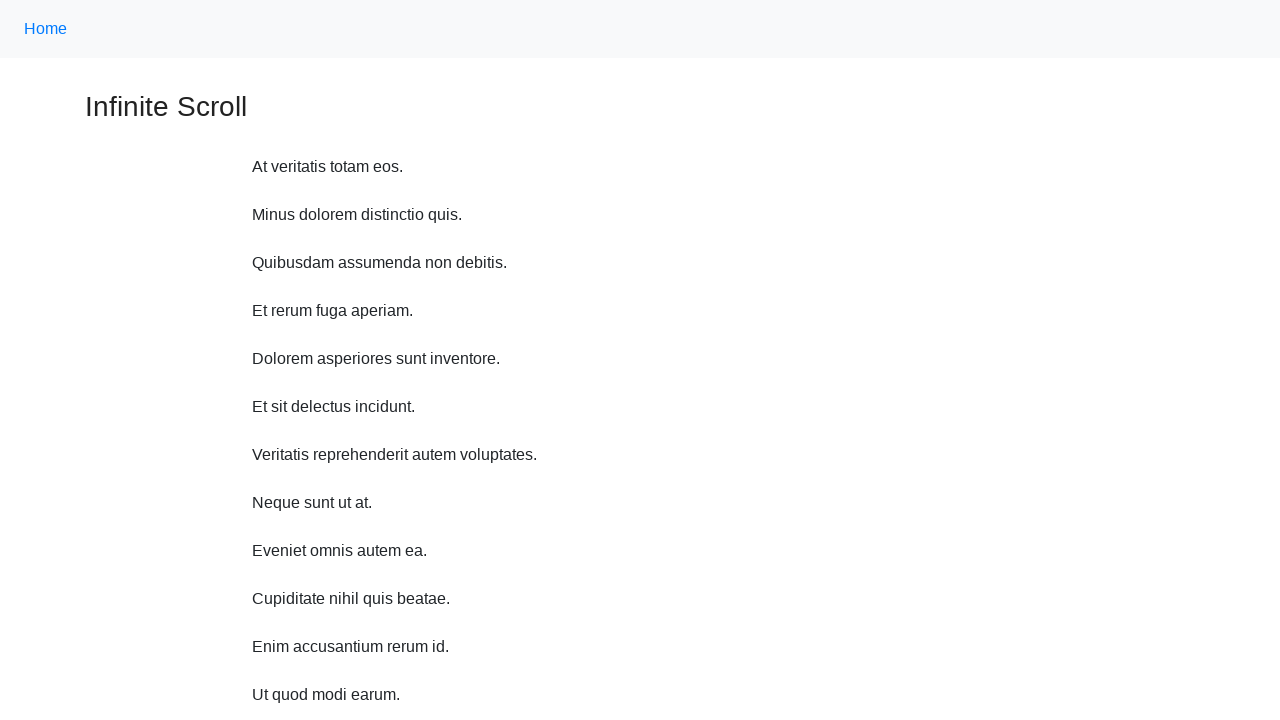

Scrolled up 750 pixels (iteration 5/10)
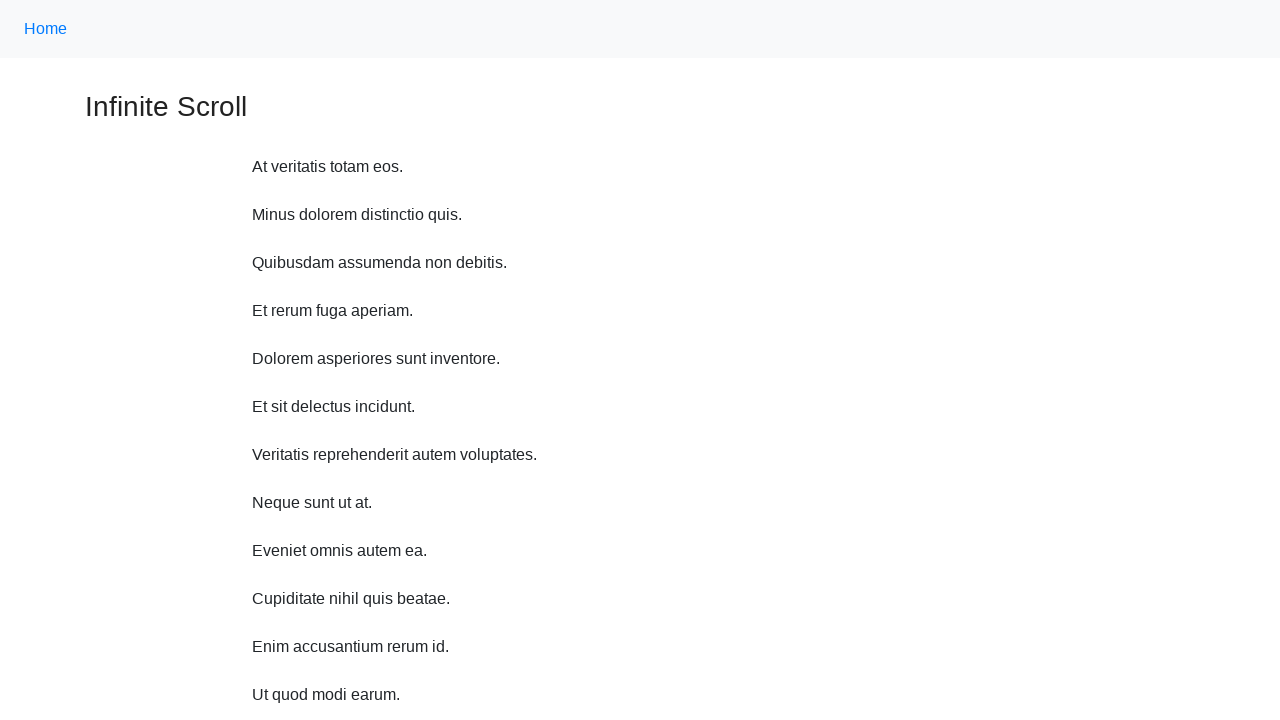

Waited 2 seconds before scrolling up
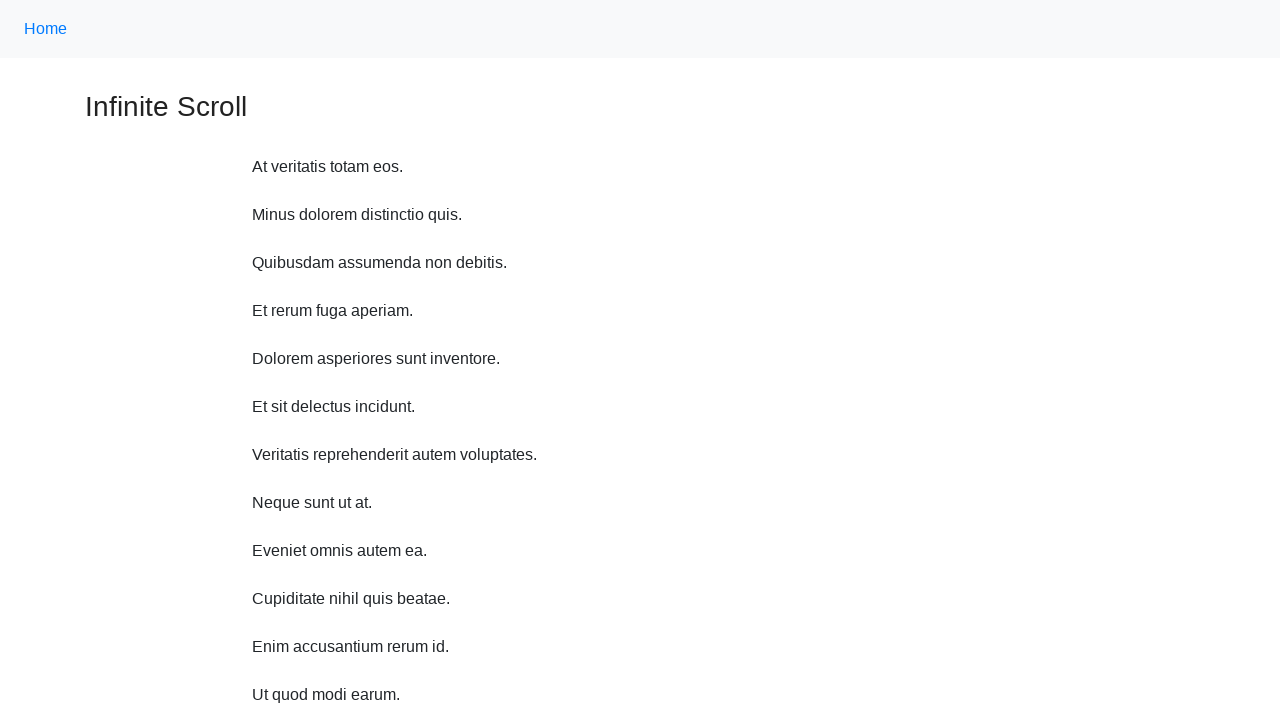

Scrolled up 750 pixels (iteration 6/10)
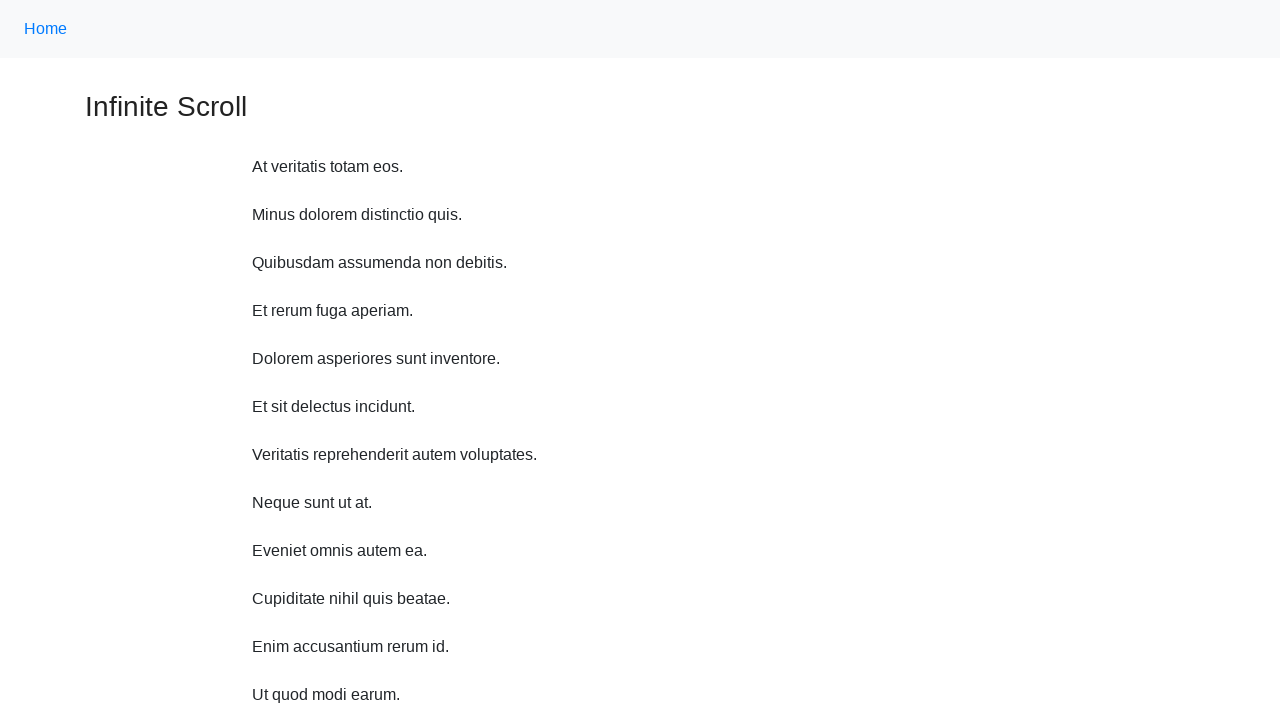

Waited 2 seconds before scrolling up
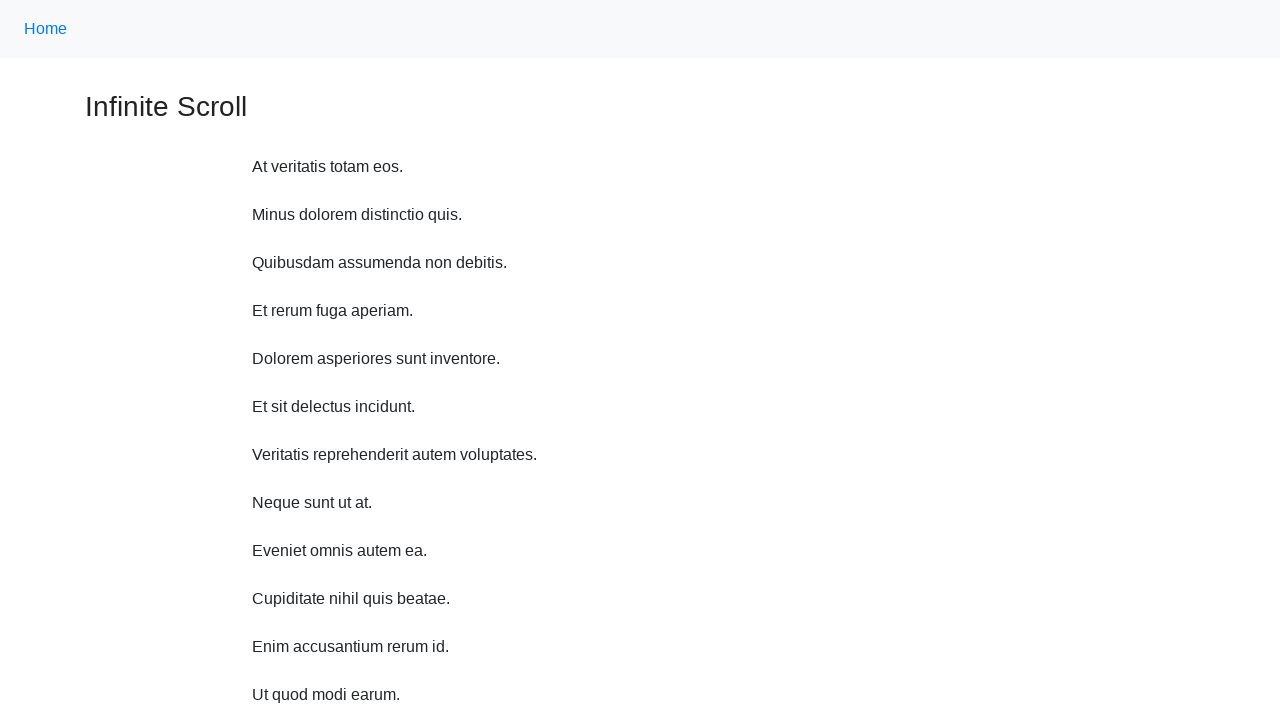

Scrolled up 750 pixels (iteration 7/10)
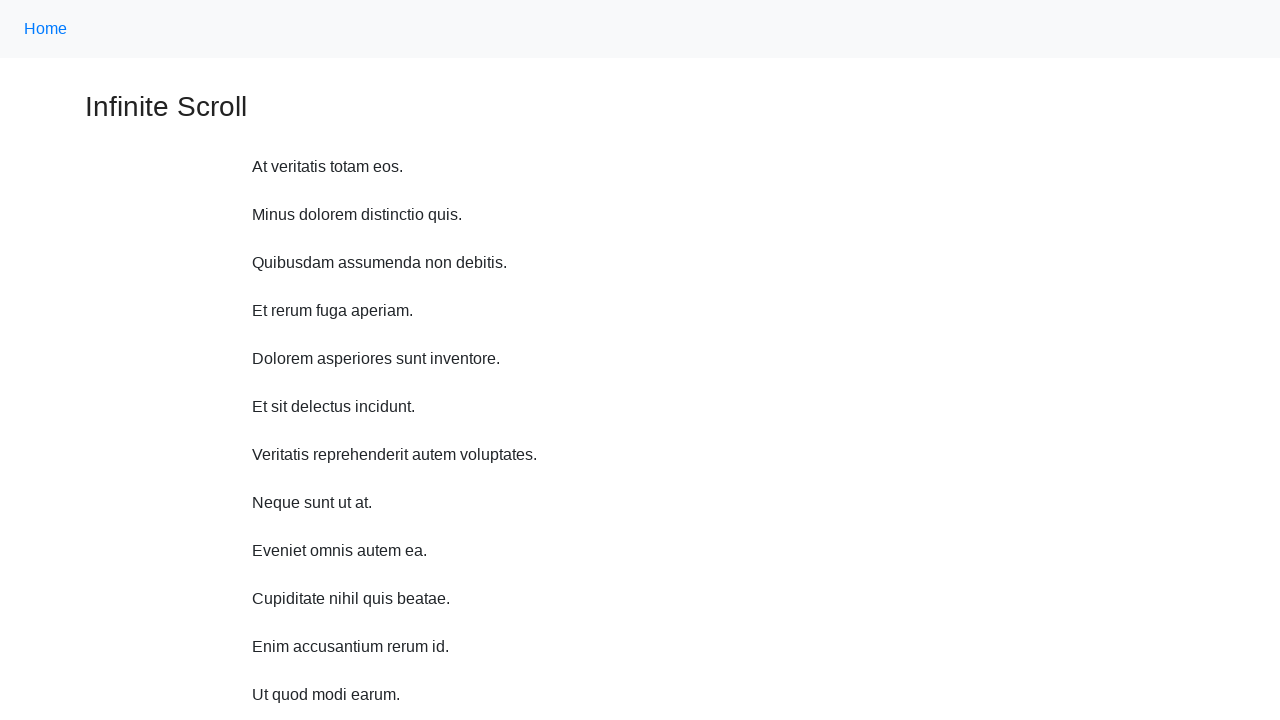

Waited 2 seconds before scrolling up
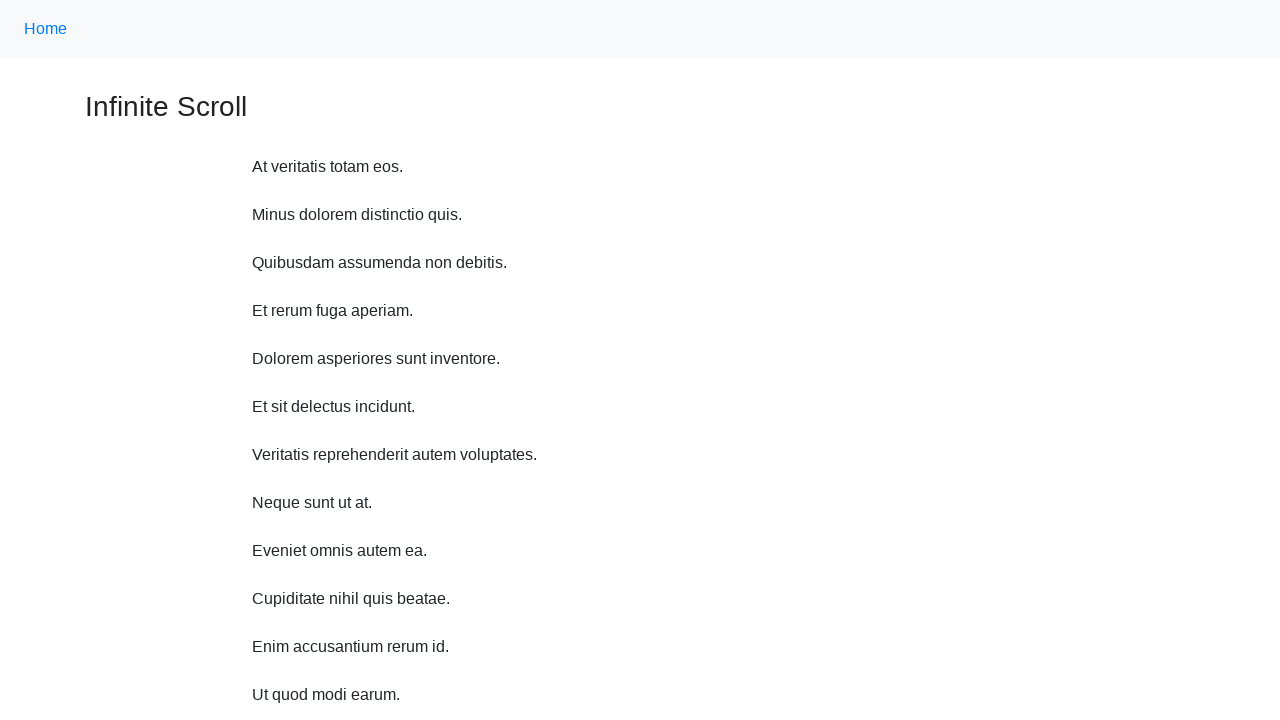

Scrolled up 750 pixels (iteration 8/10)
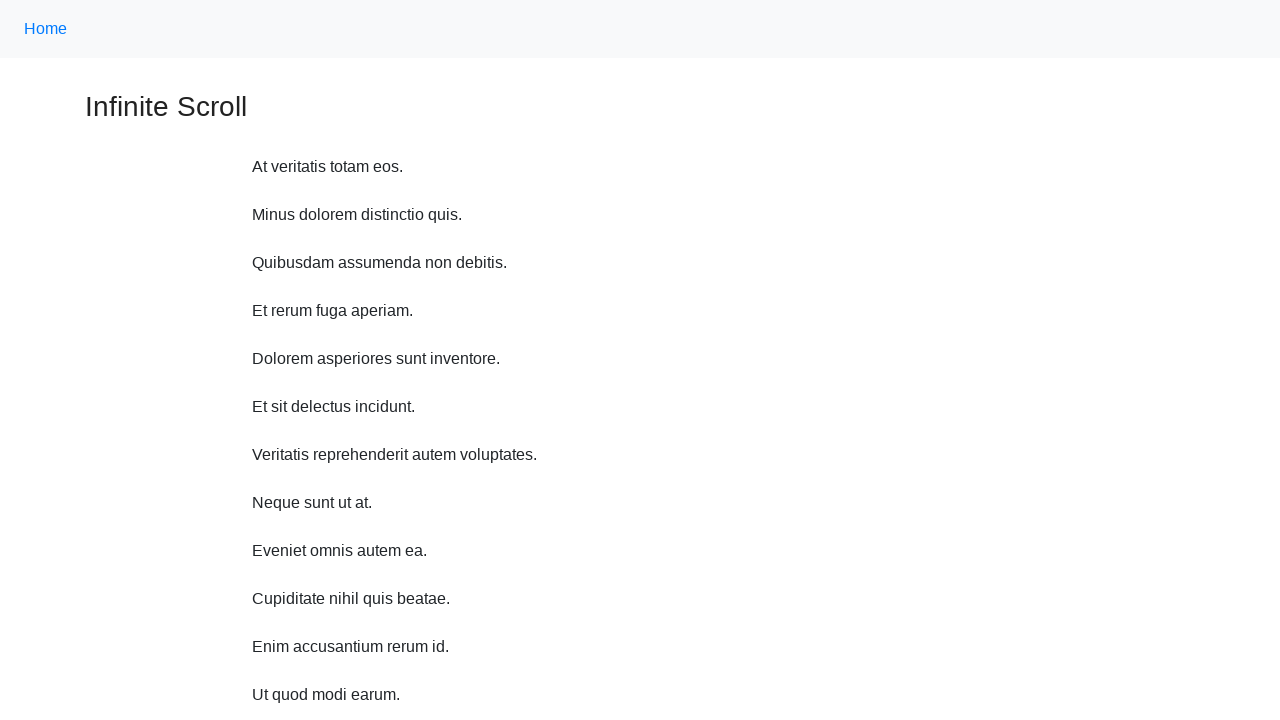

Waited 2 seconds before scrolling up
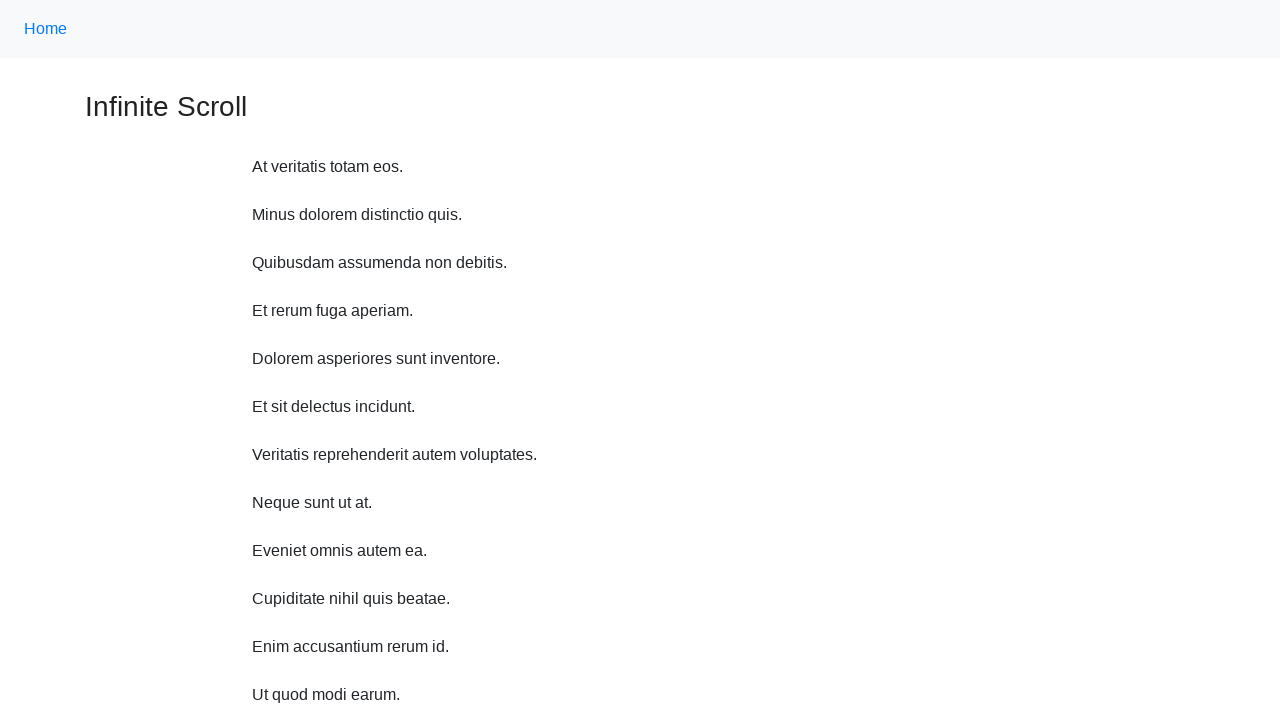

Scrolled up 750 pixels (iteration 9/10)
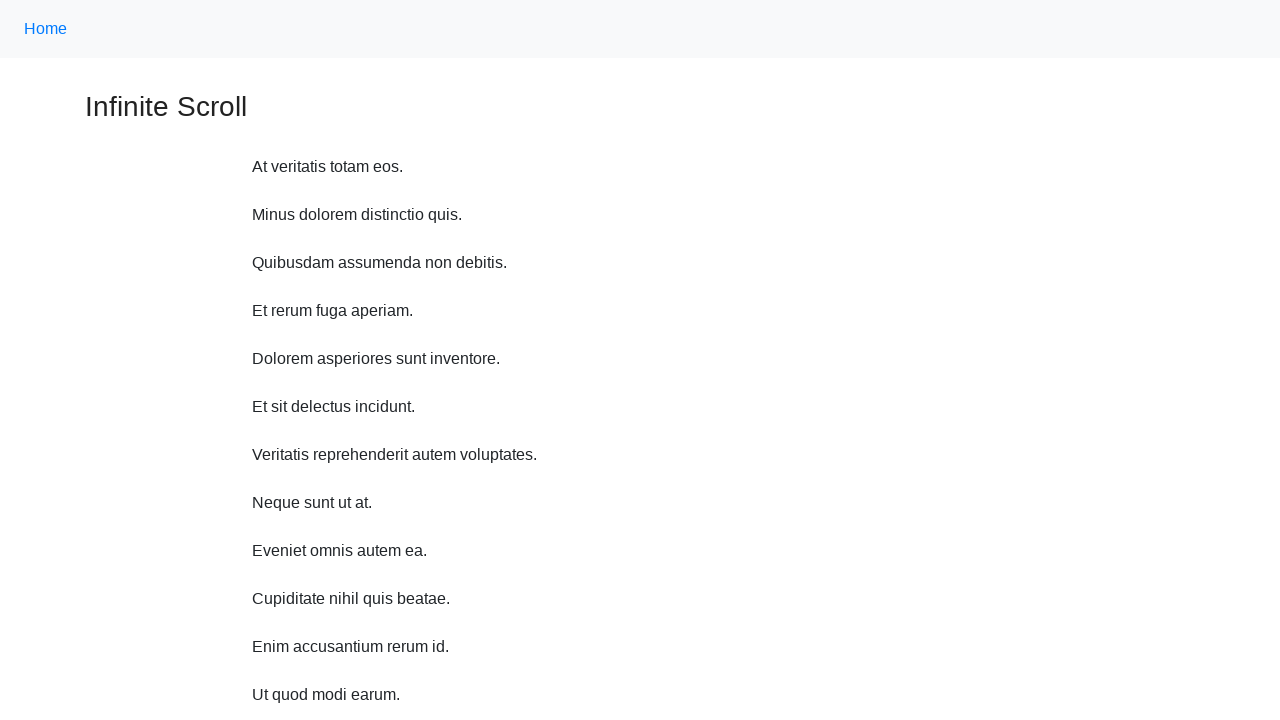

Waited 2 seconds before scrolling up
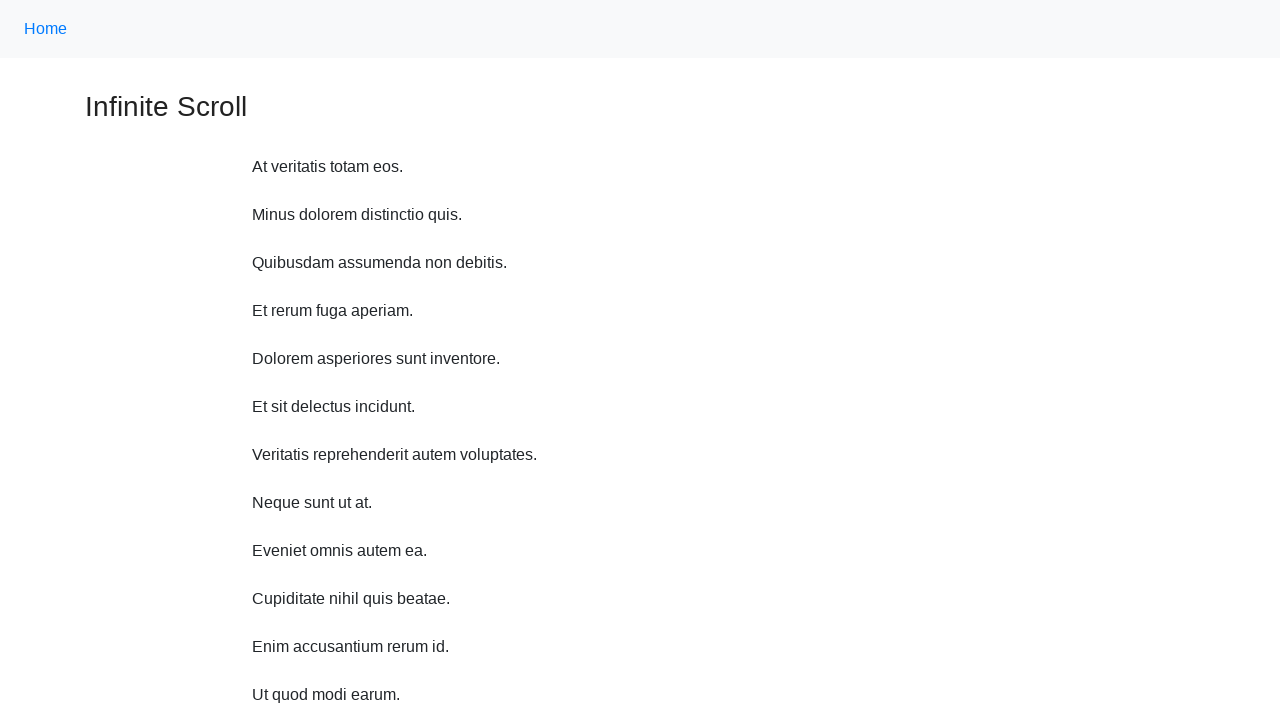

Scrolled up 750 pixels (iteration 10/10)
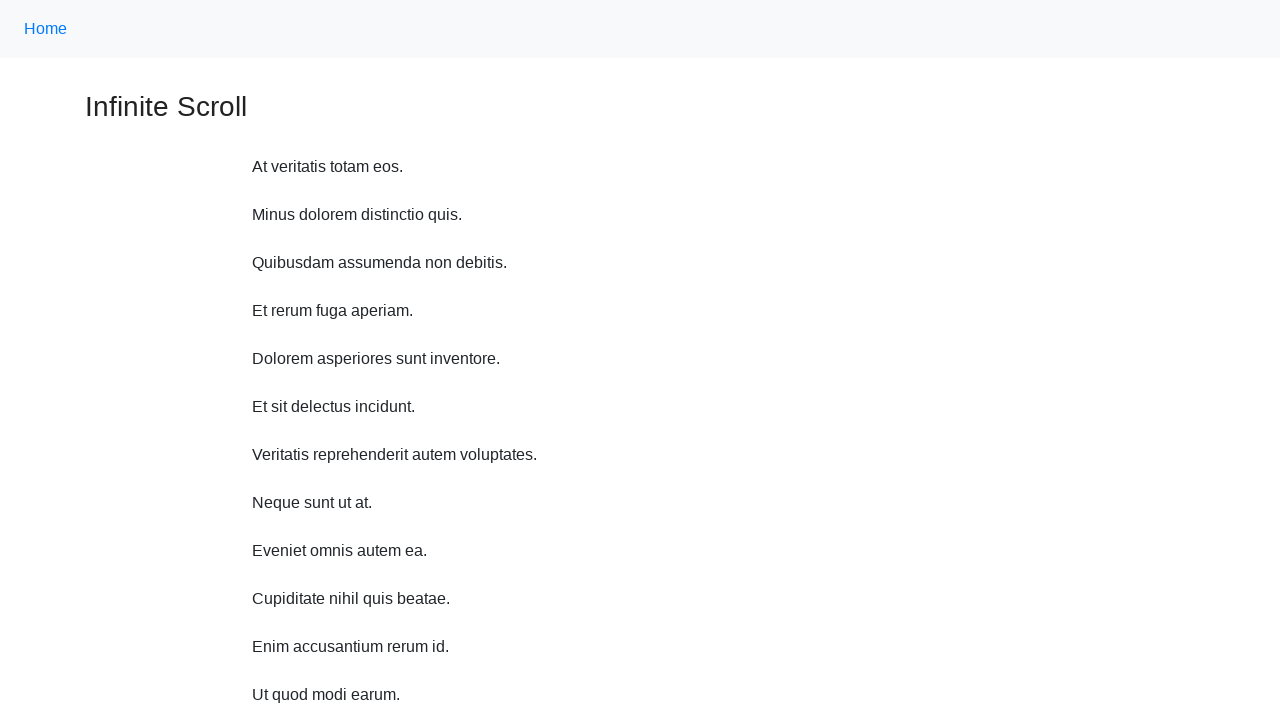

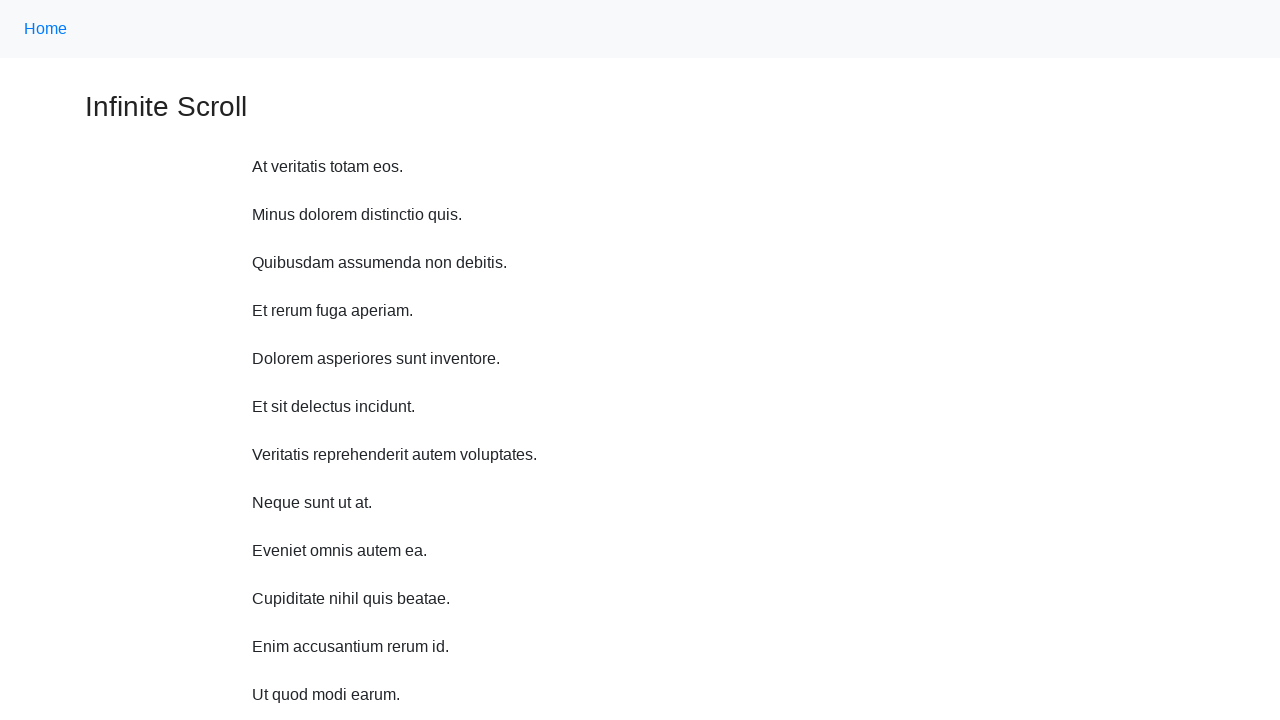